Tests the Indian Railways train search functionality by entering source and destination stations, disabling date sorting, and verifying that train results are displayed in a table

Starting URL: https://erail.in/

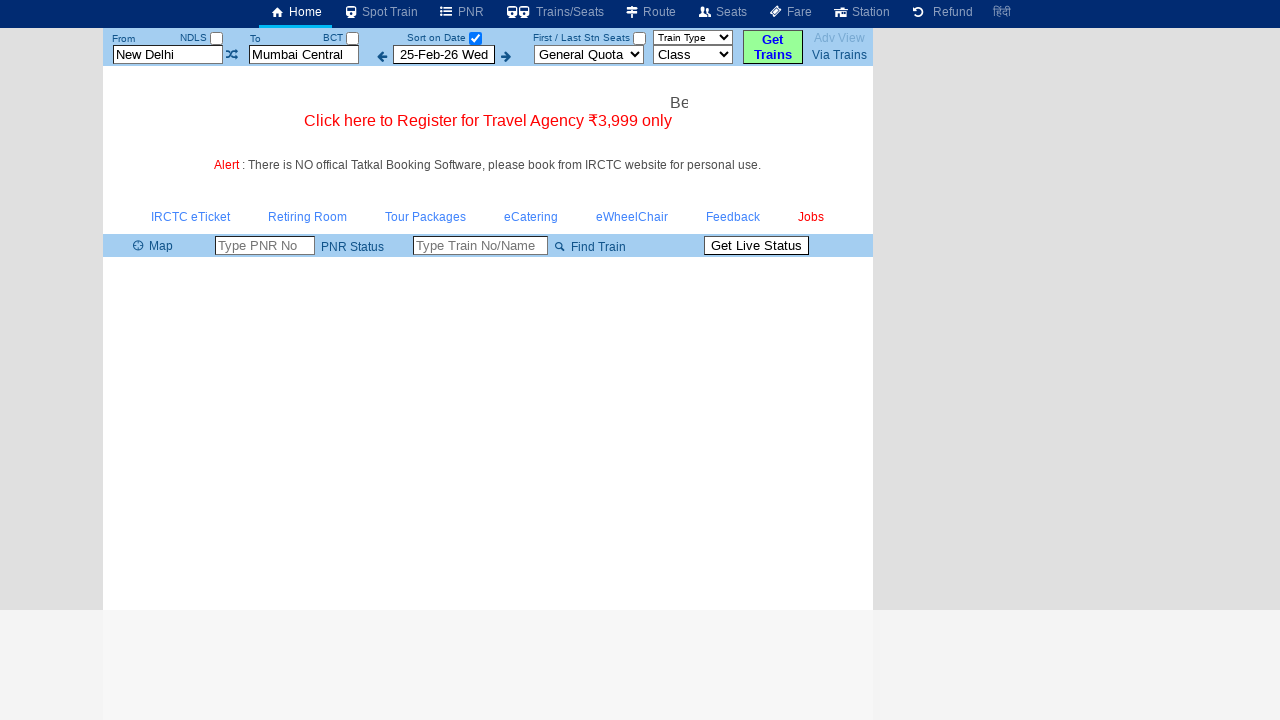

Cleared the source station field on #txtStationFrom
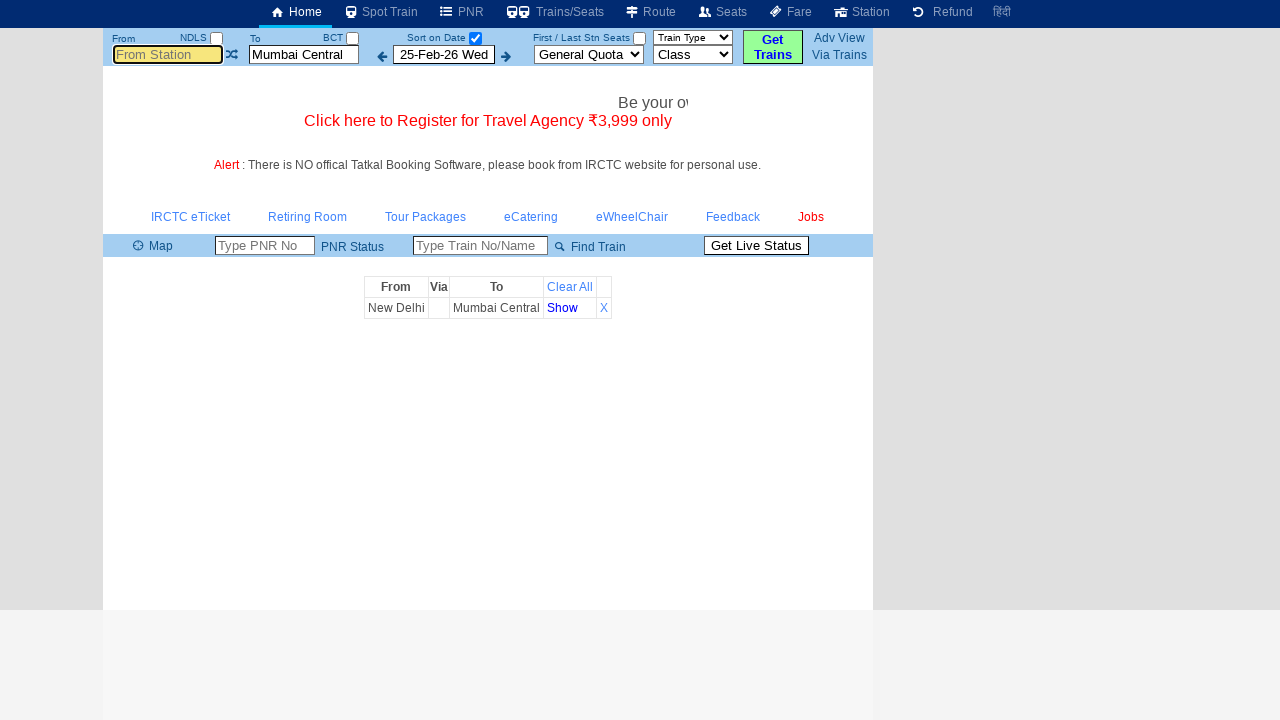

Filled source station field with 'MAS' on #txtStationFrom
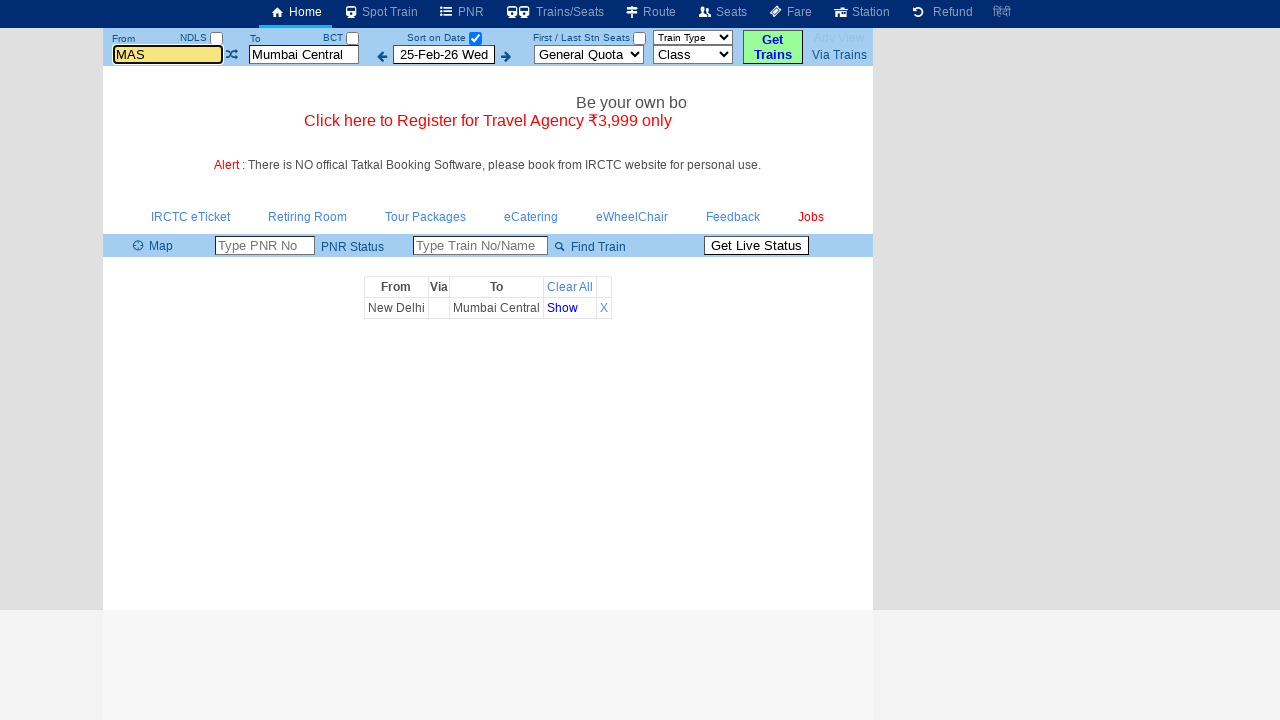

Pressed Tab to move to next field on #txtStationFrom
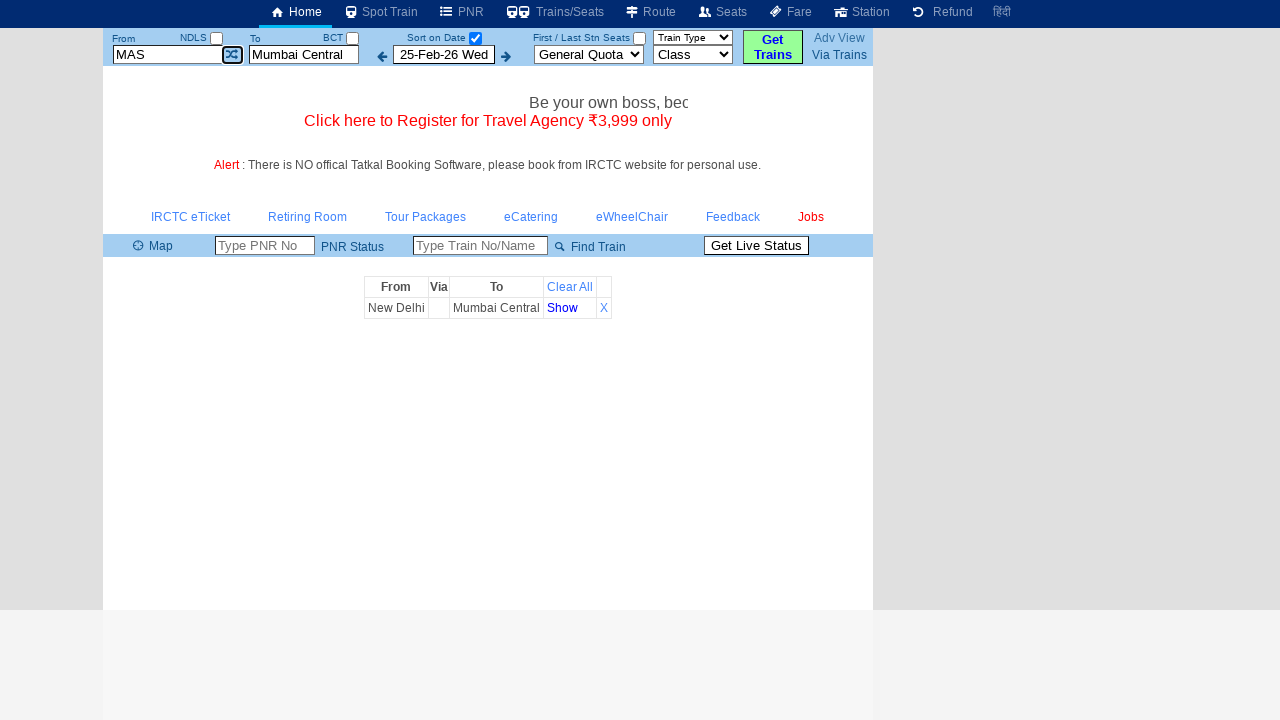

Cleared the destination station field on #txtStationTo
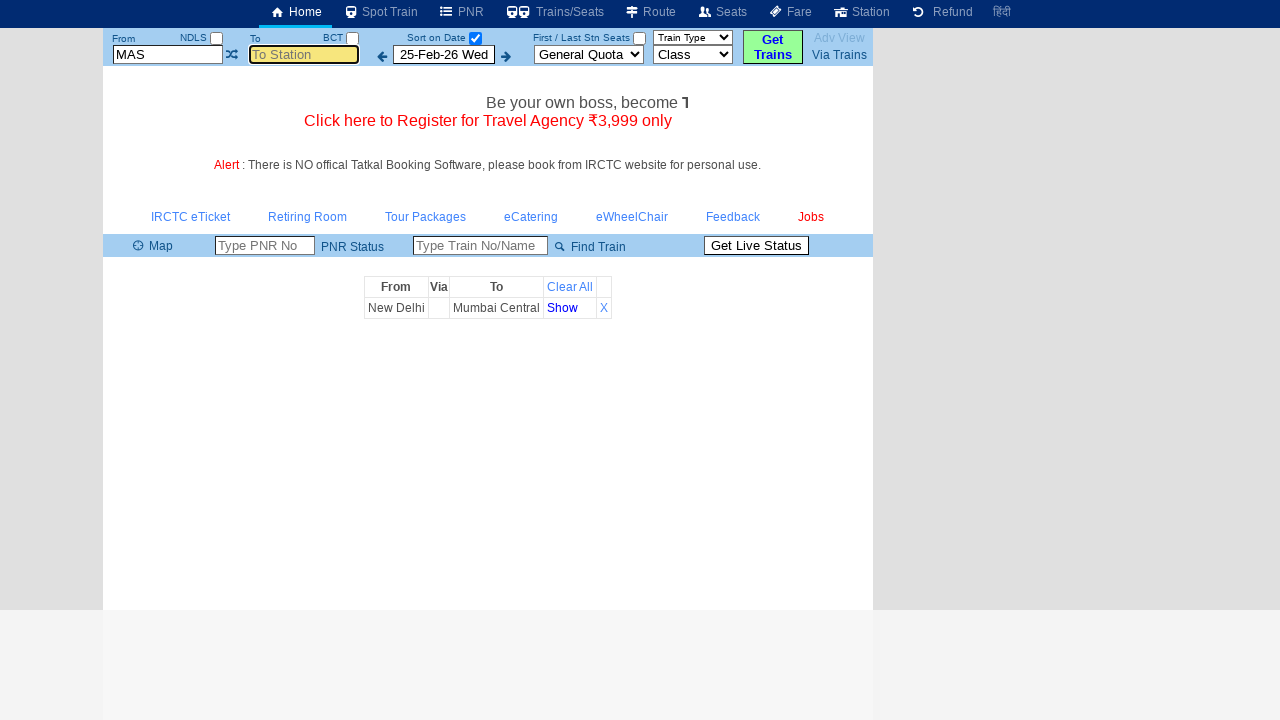

Filled destination station field with 'MDU' on #txtStationTo
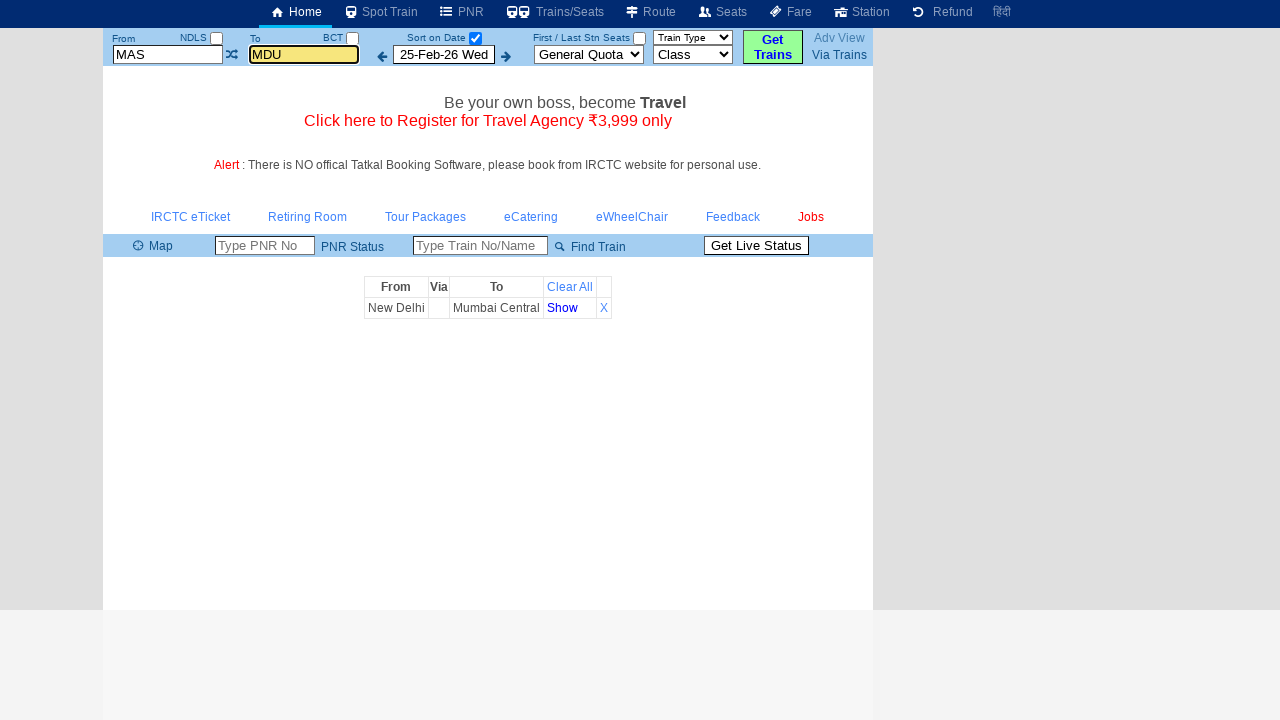

Pressed Tab to move to next field on #txtStationTo
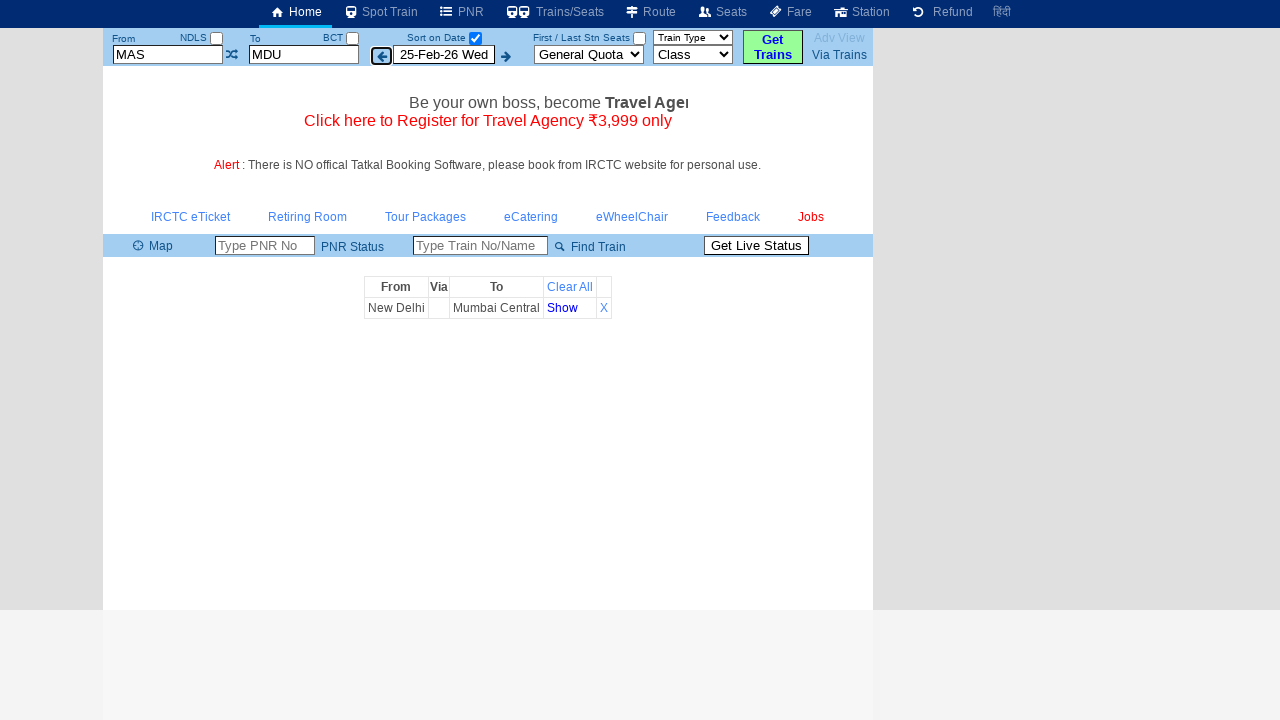

Unchecked the 'Select Date Only' checkbox to disable date sorting at (475, 38) on #chkSelectDateOnly
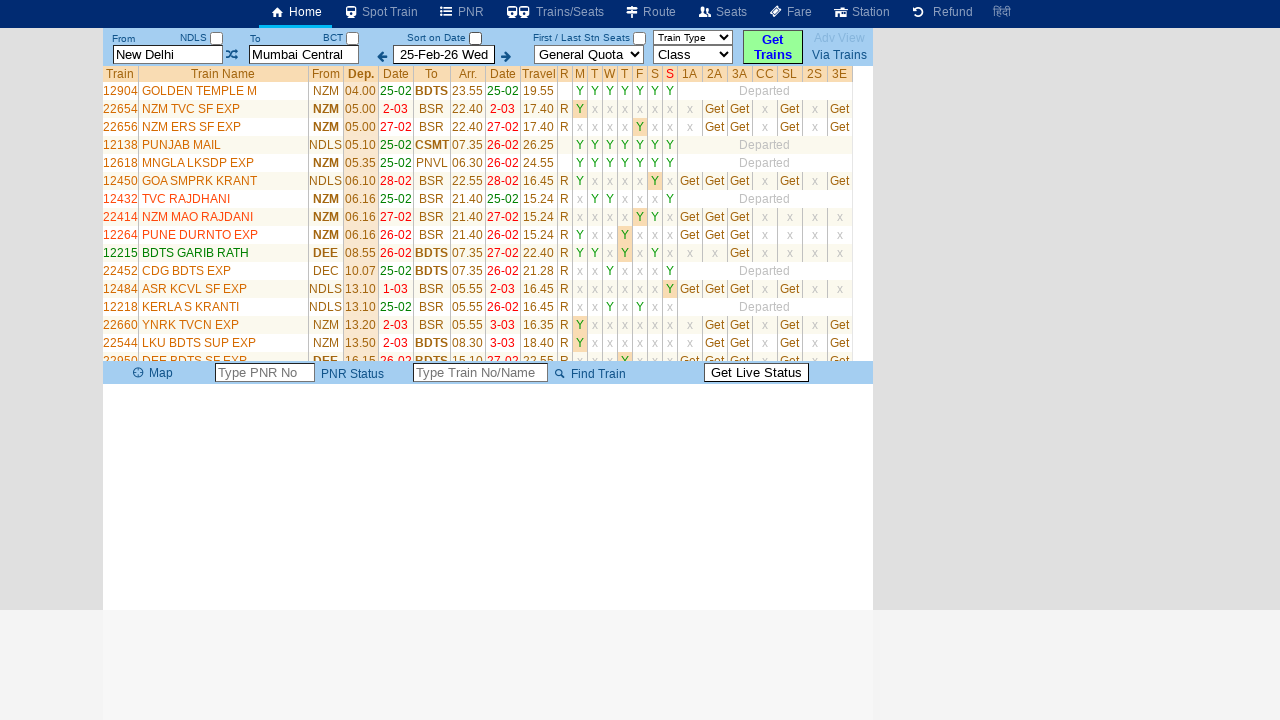

Train results table loaded successfully
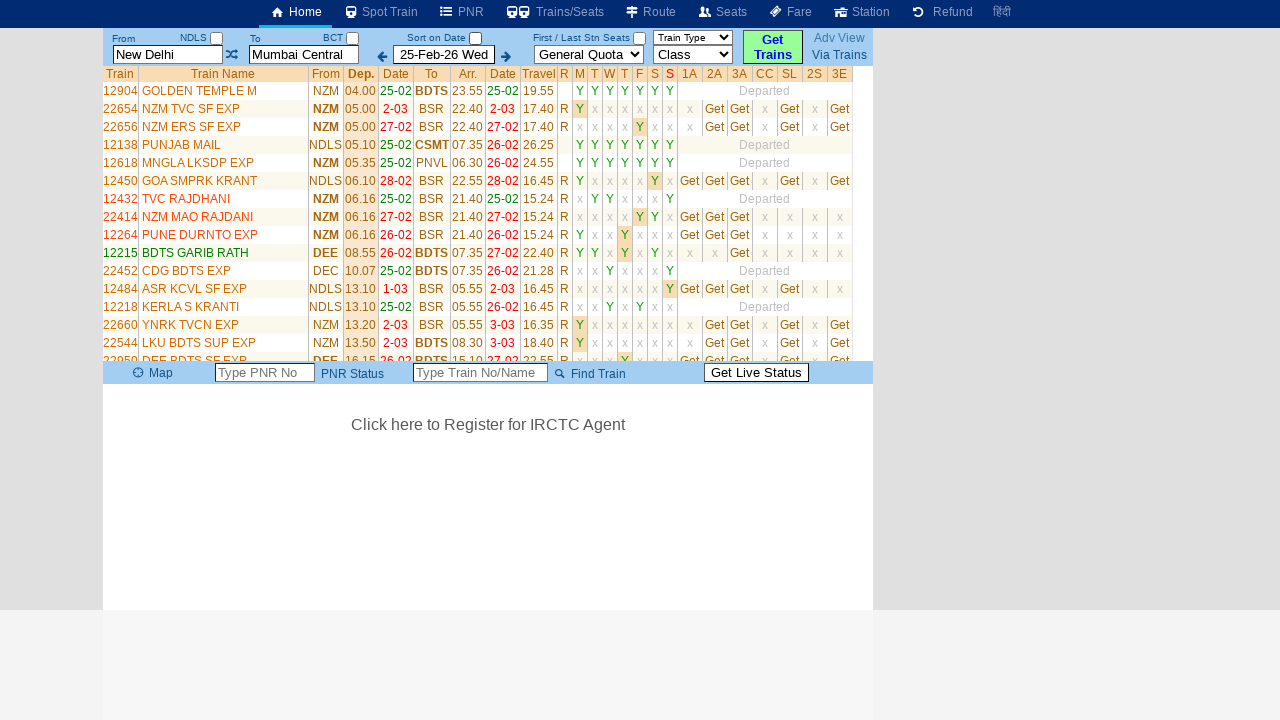

Retrieved all train rows from table. Total trains found: 35
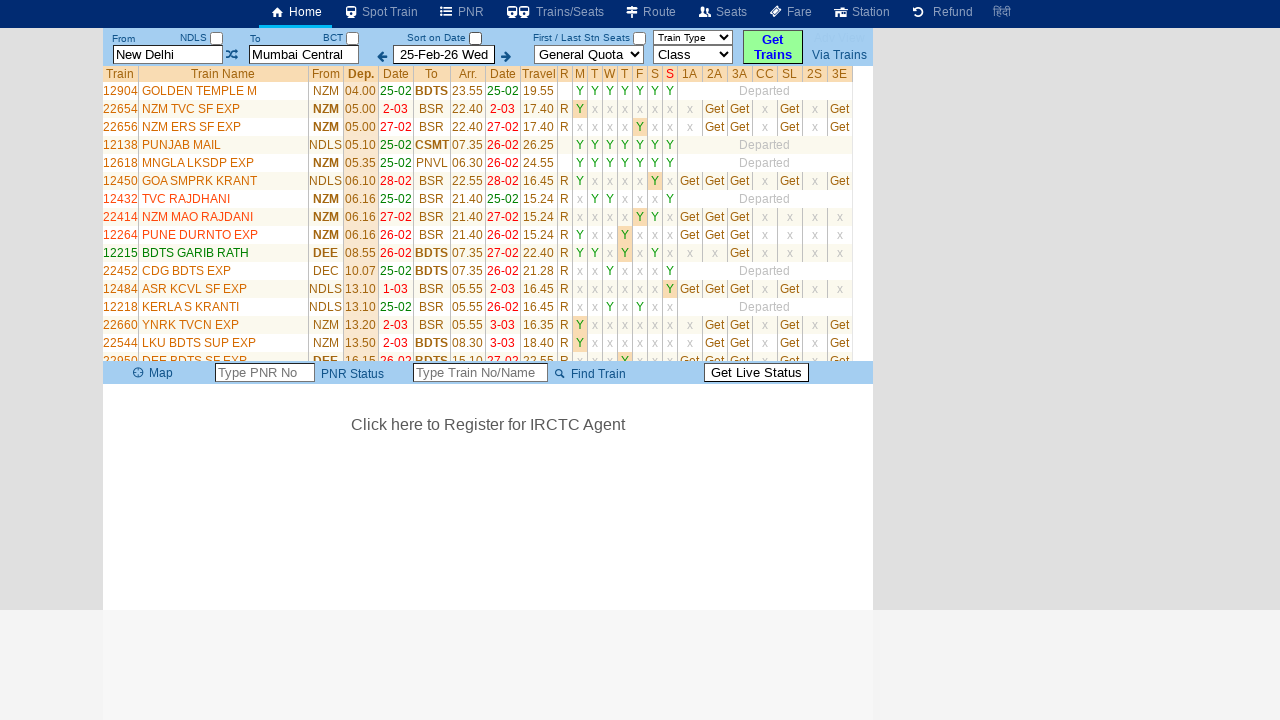

Retrieved train name: GOLDEN TEMPLE M
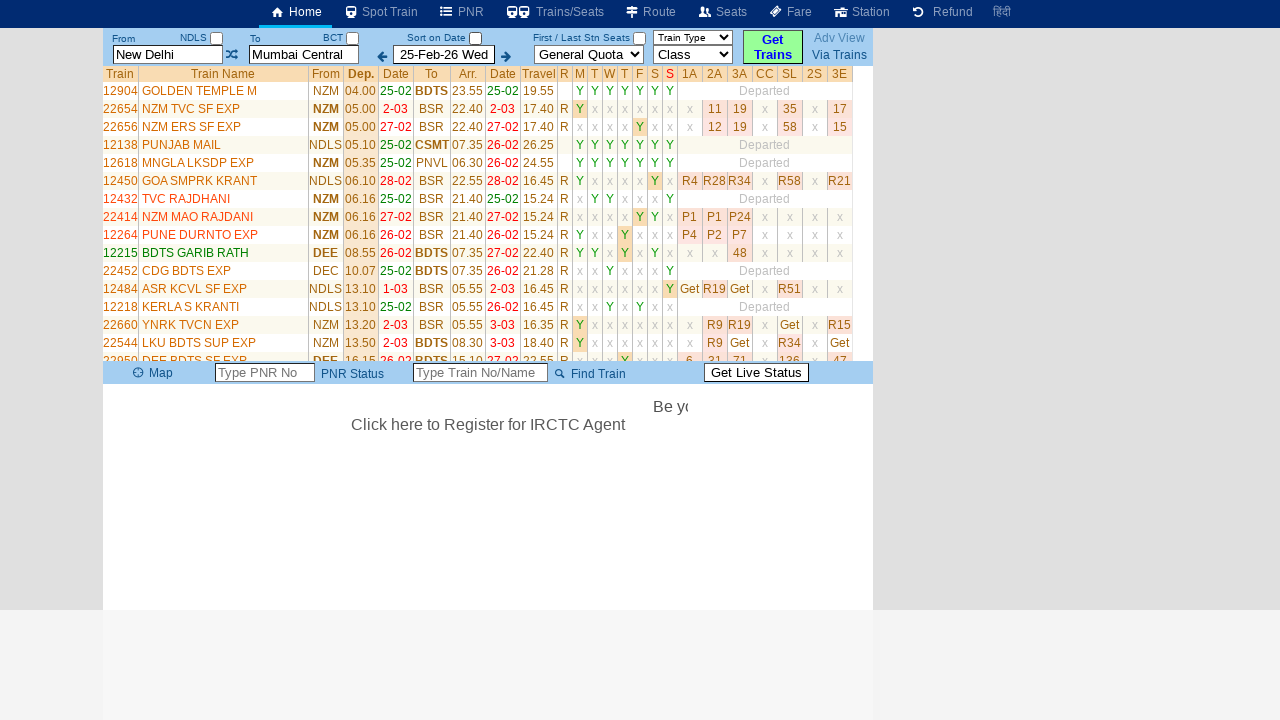

Retrieved train name: NZM TVC SF EXP
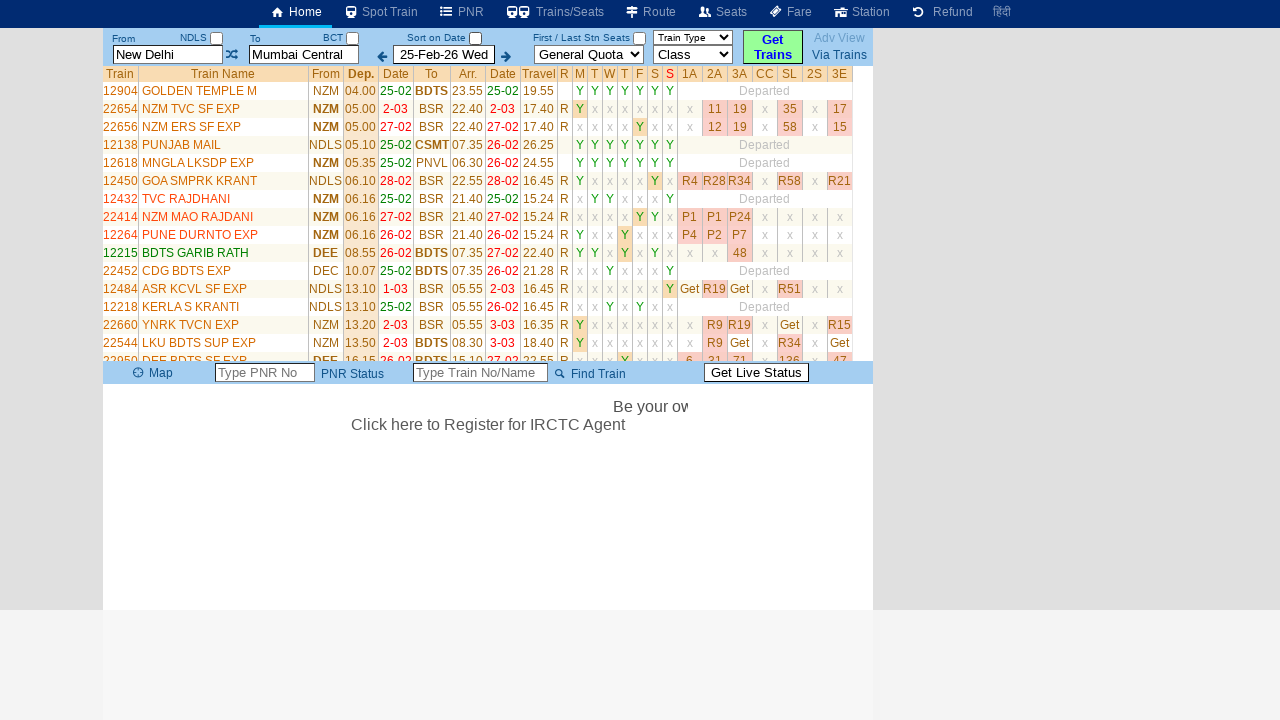

Retrieved train name: NZM ERS SF EXP
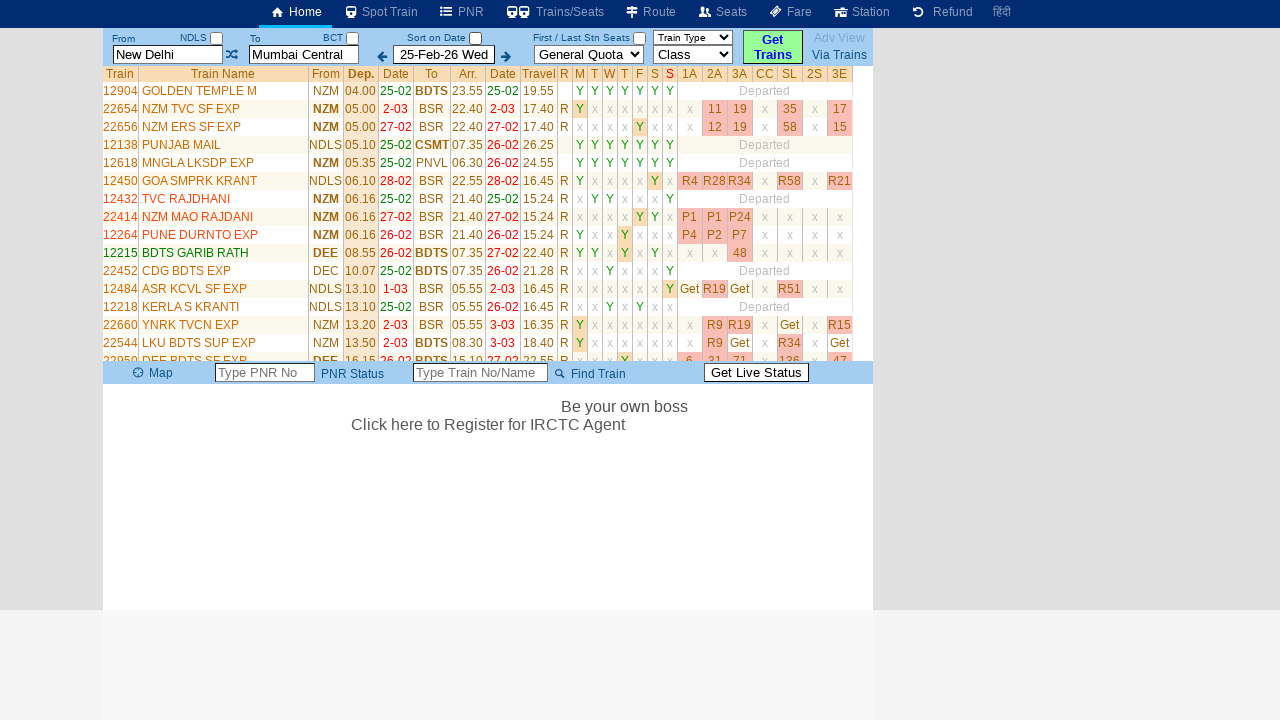

Retrieved train name: PUNJAB MAIL
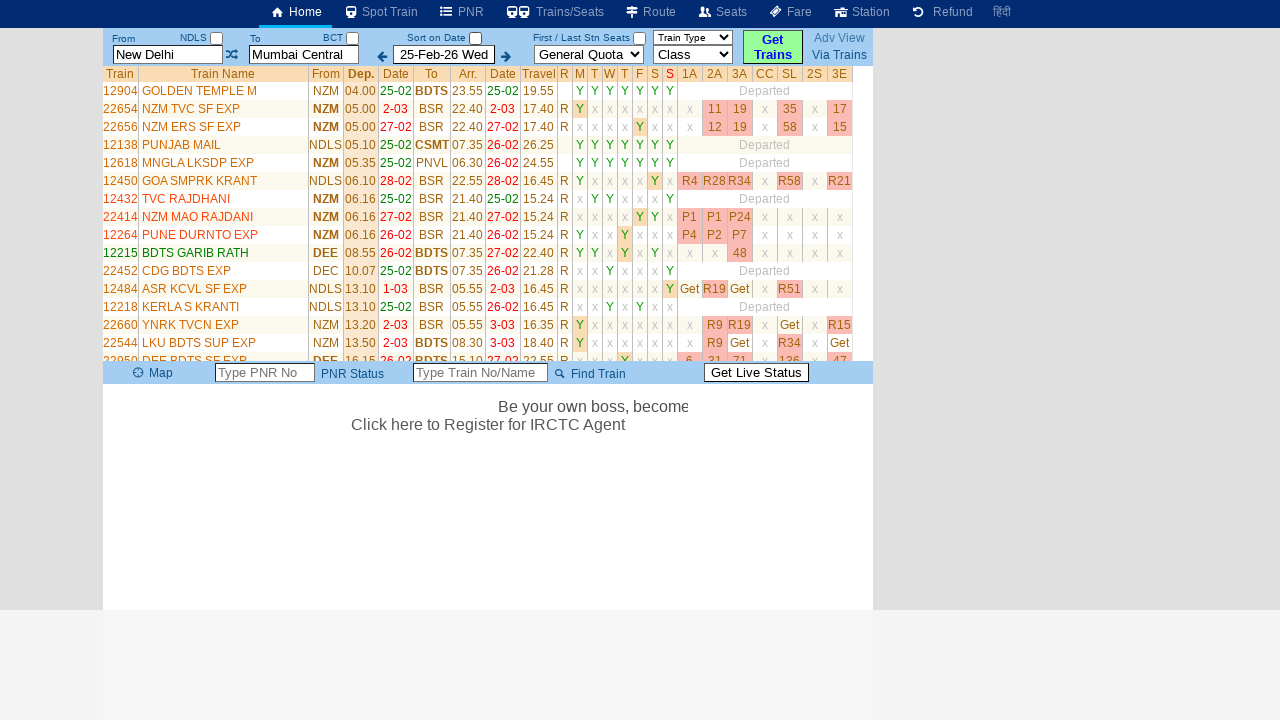

Retrieved train name: MNGLA LKSDP EXP
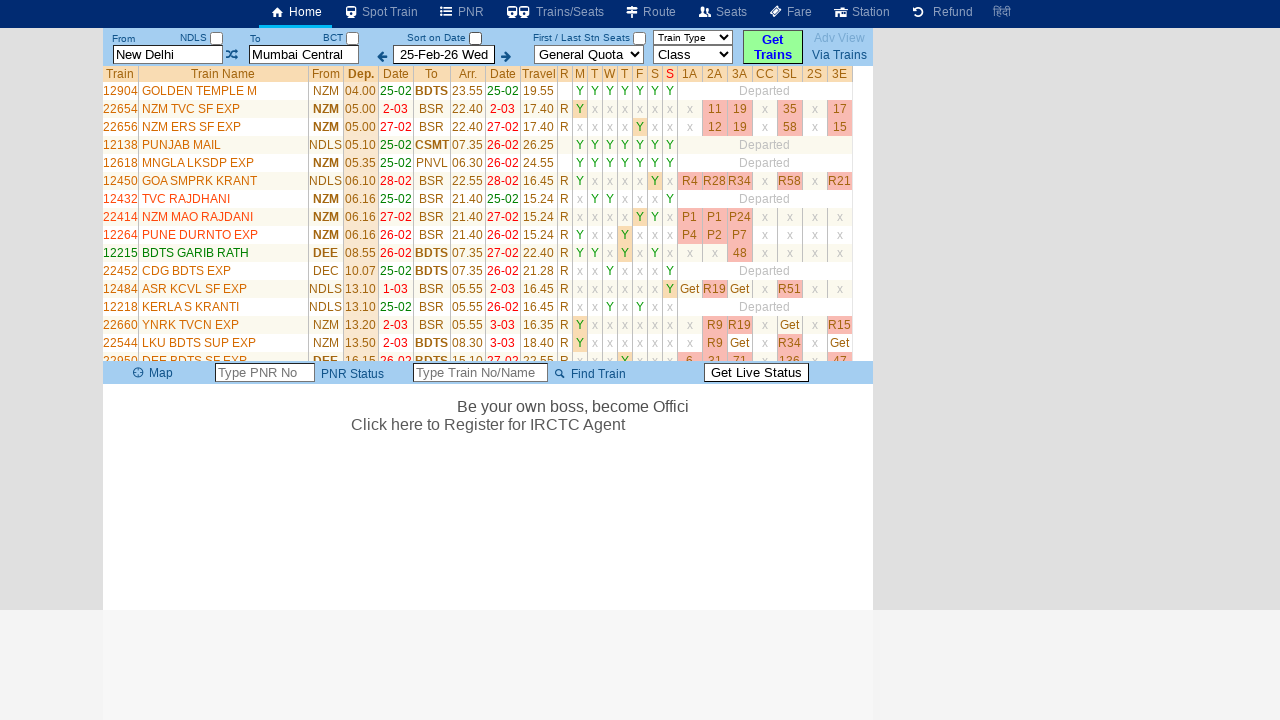

Retrieved train name: GOA SMPRK KRANT
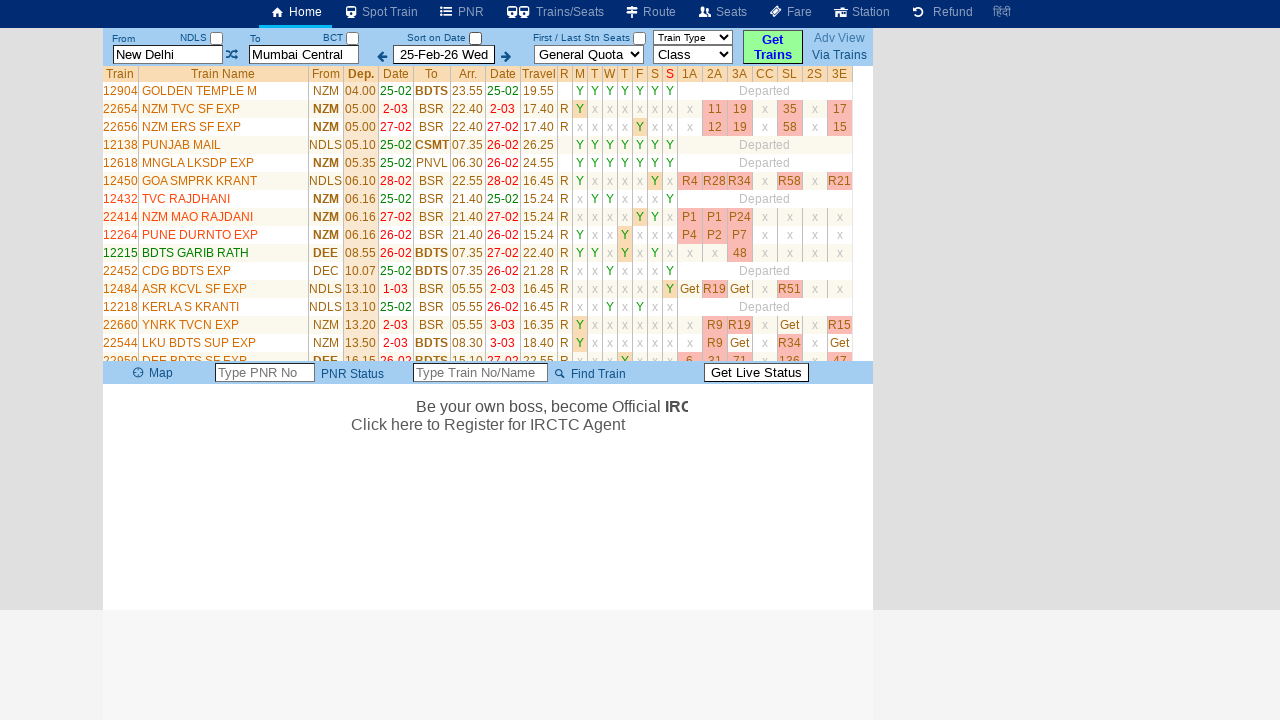

Retrieved train name: TVC RAJDHANI
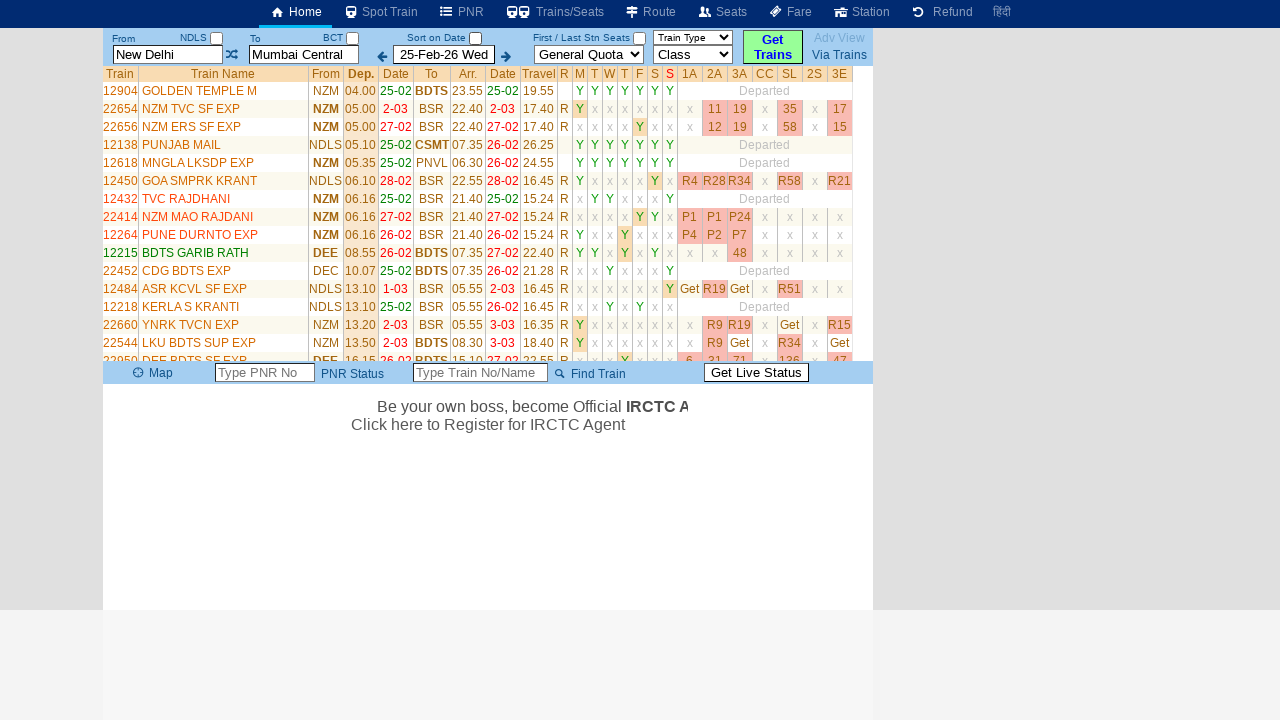

Retrieved train name: NZM MAO RAJDANI
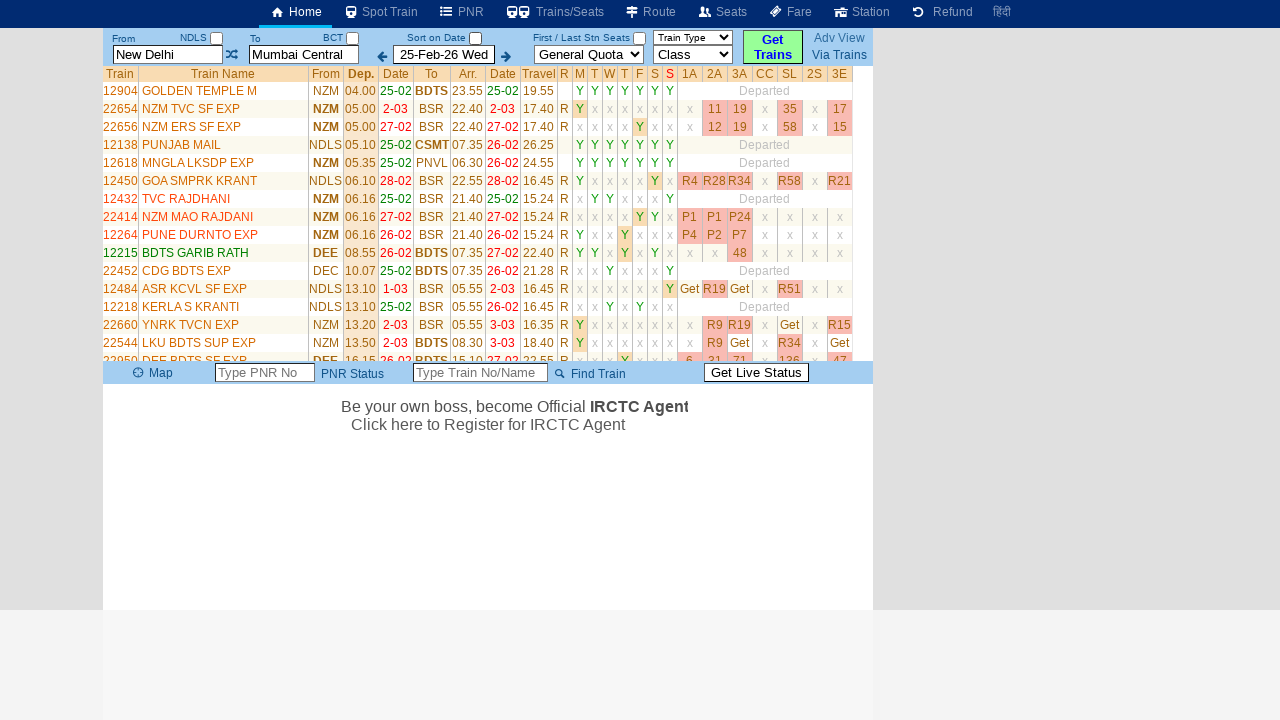

Retrieved train name: PUNE DURNTO EXP
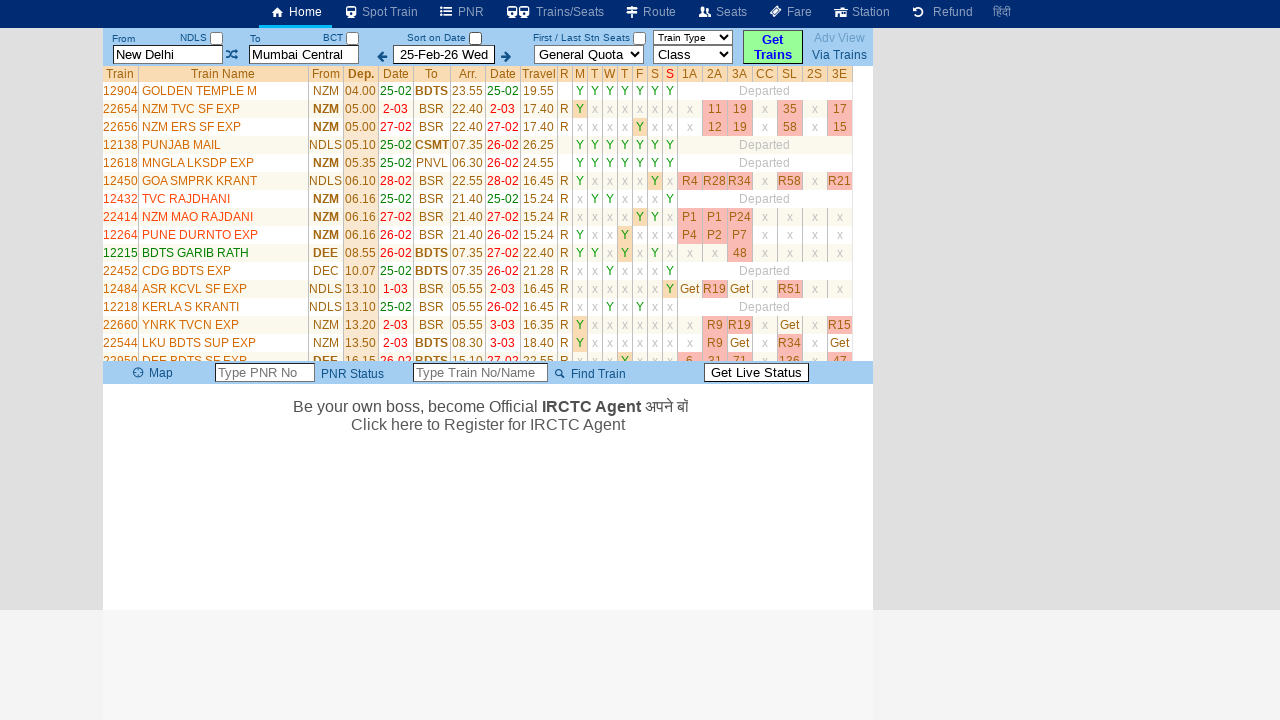

Retrieved train name: BDTS GARIB RATH
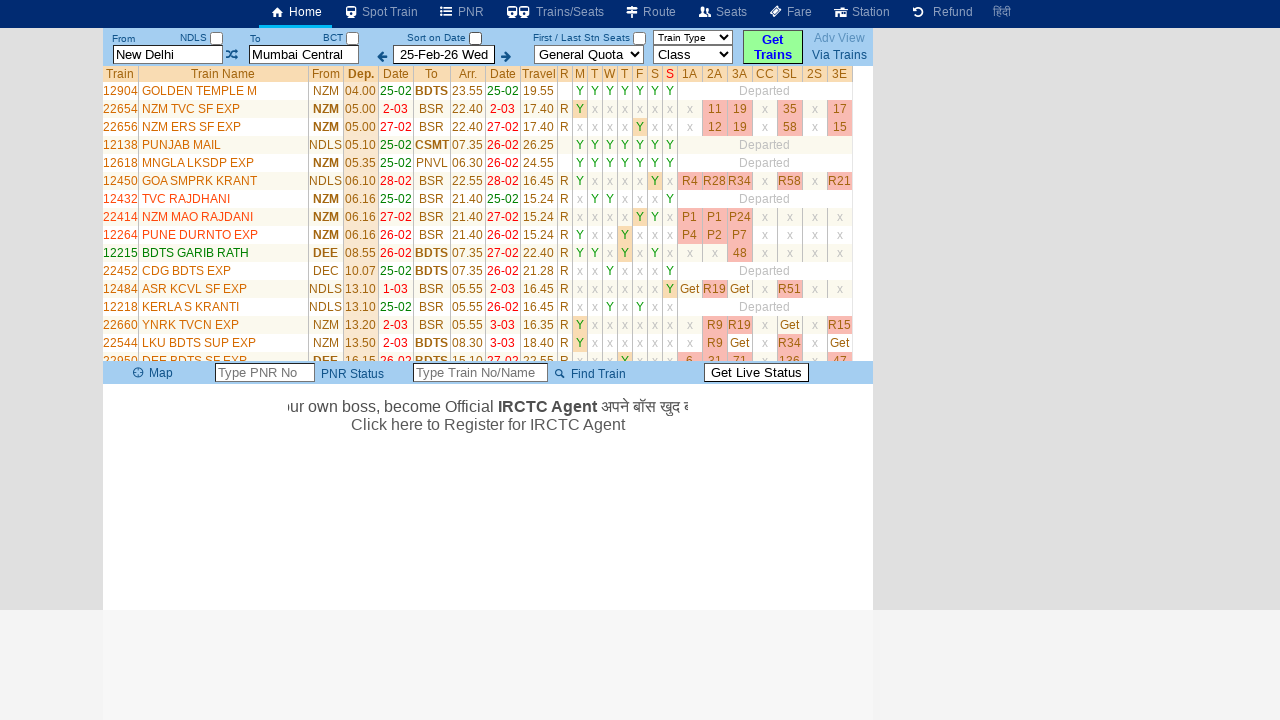

Retrieved train name: CDG BDTS EXP
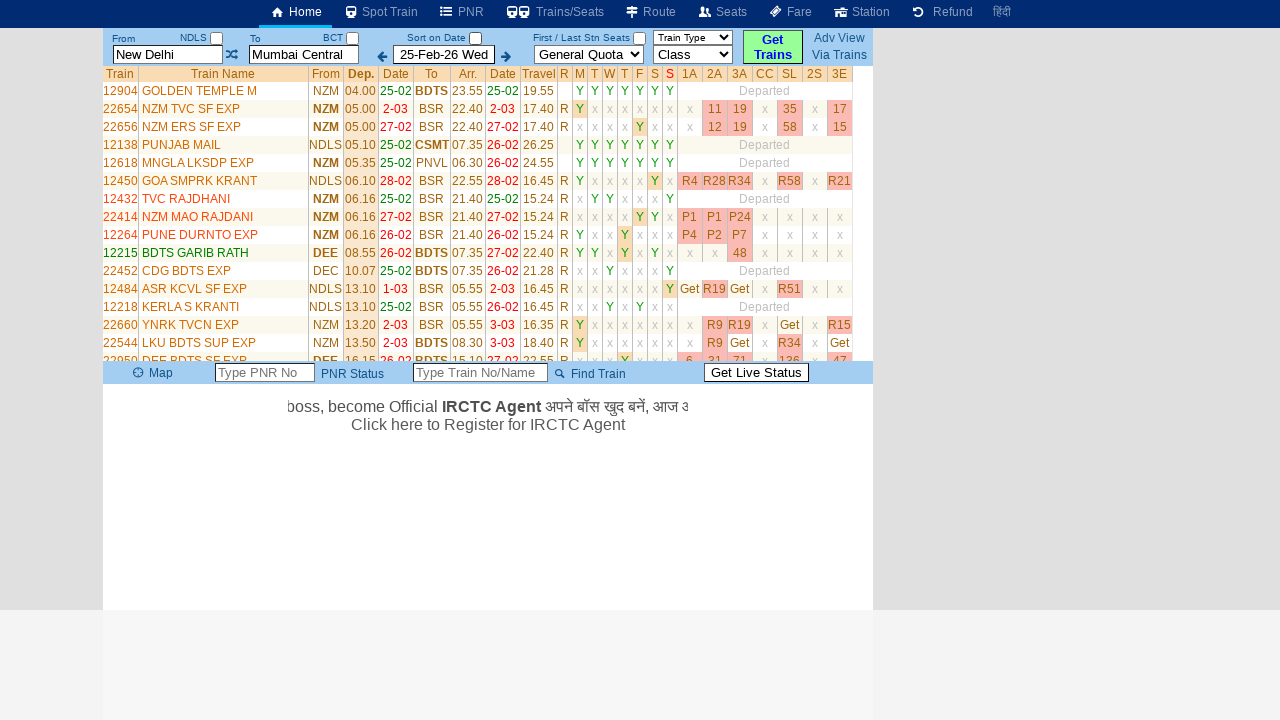

Retrieved train name: ASR KCVL SF EXP
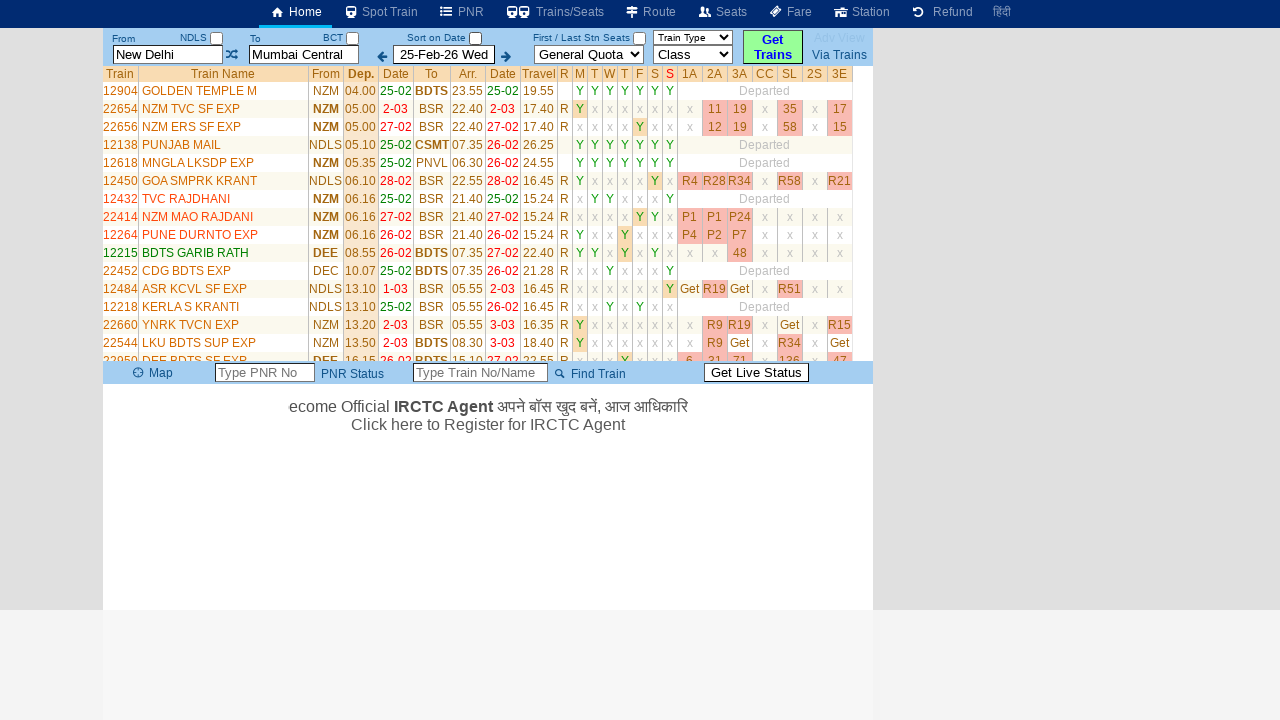

Retrieved train name: KERLA S KRANTI
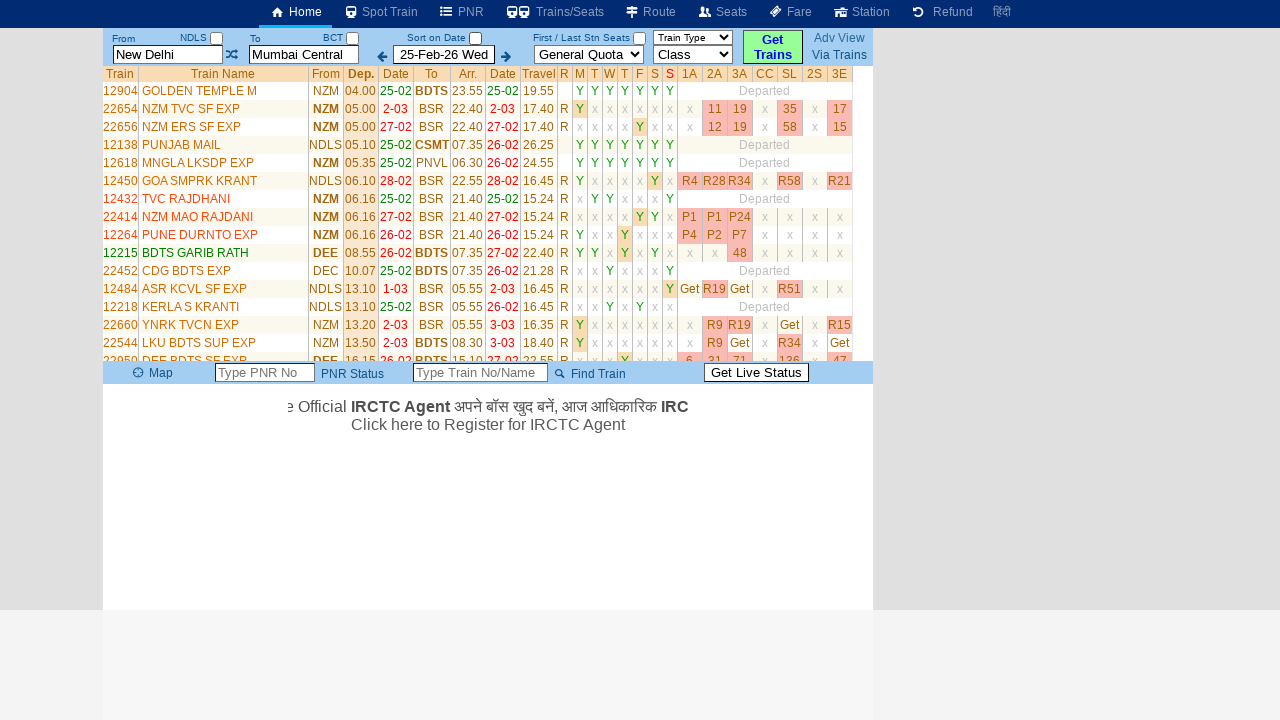

Retrieved train name: YNRK TVCN EXP
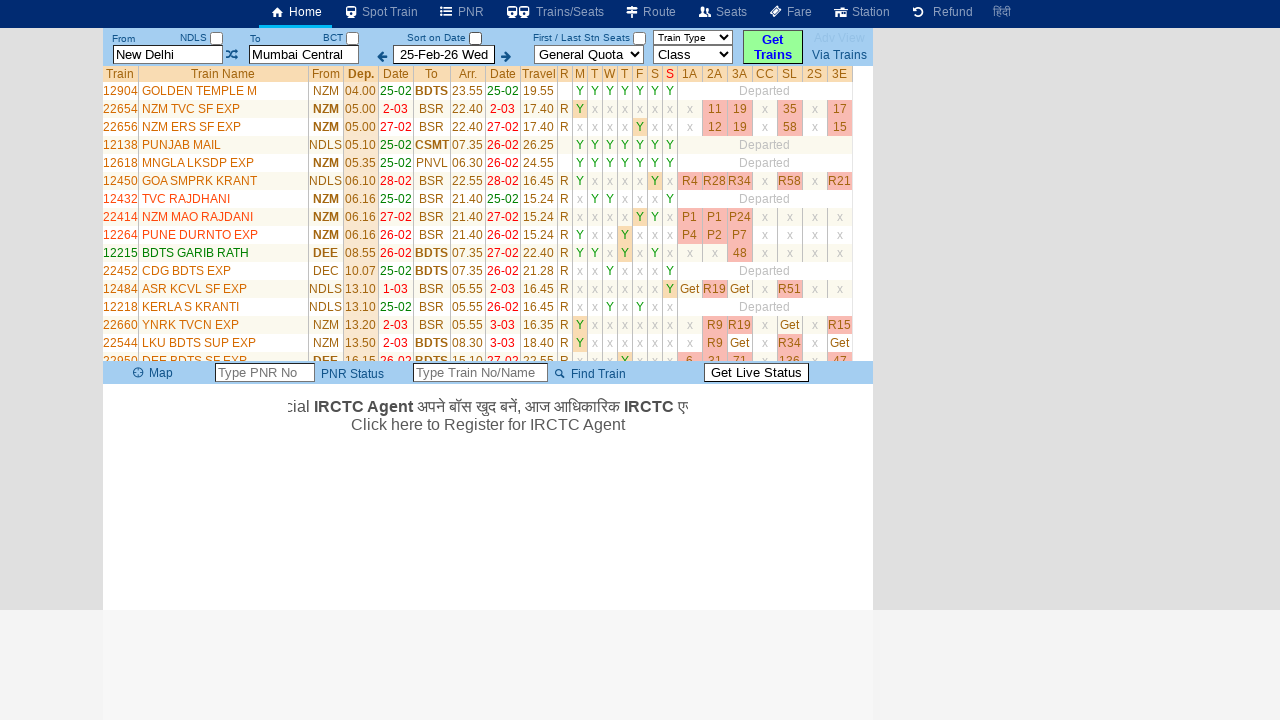

Retrieved train name: LKU BDTS SUP EXP
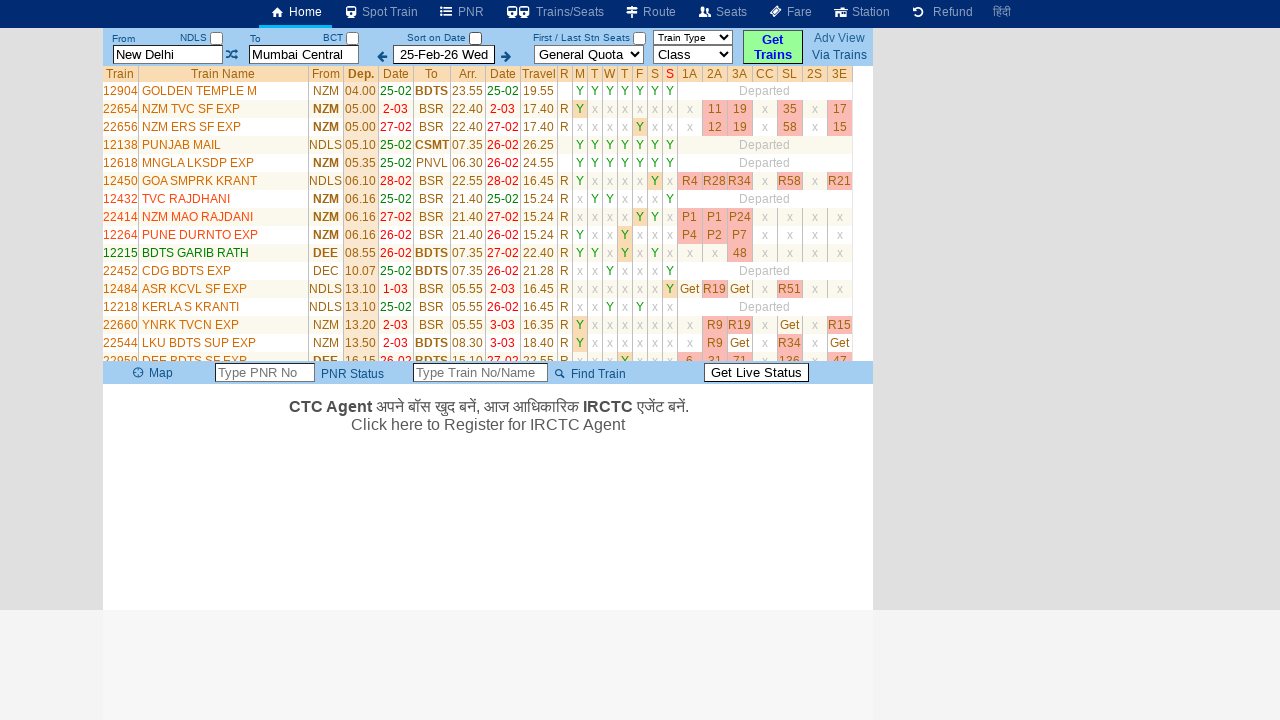

Retrieved train name: DEE BDTS SF EXP
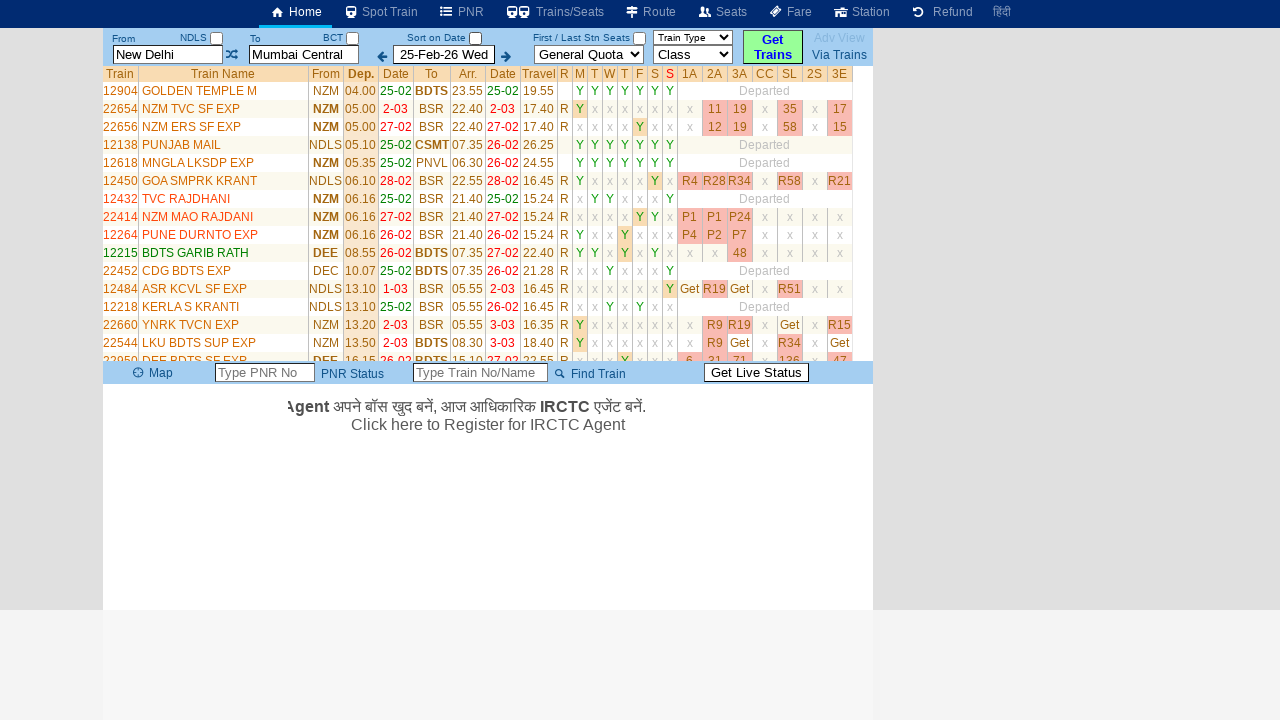

Retrieved train name: MHRST SMPRK K EX
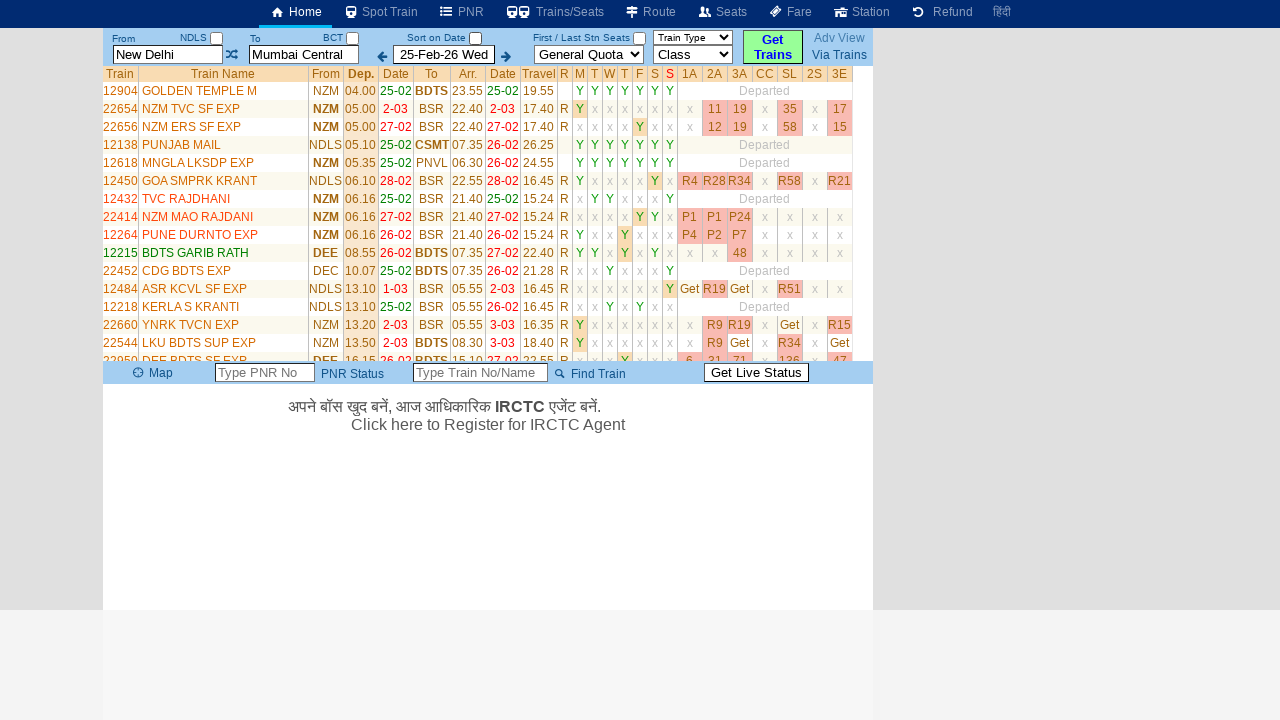

Retrieved train name: BDTS GARIBRATH
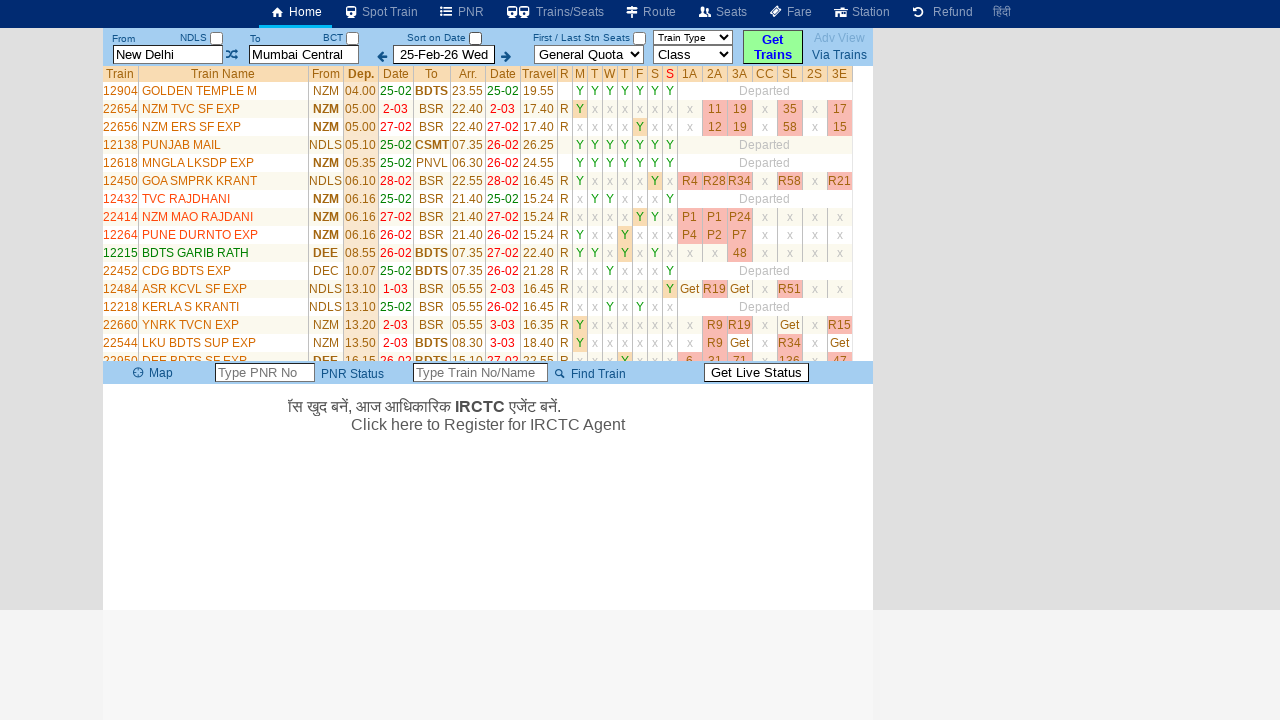

Retrieved train name: BANDRA YUVA EXP
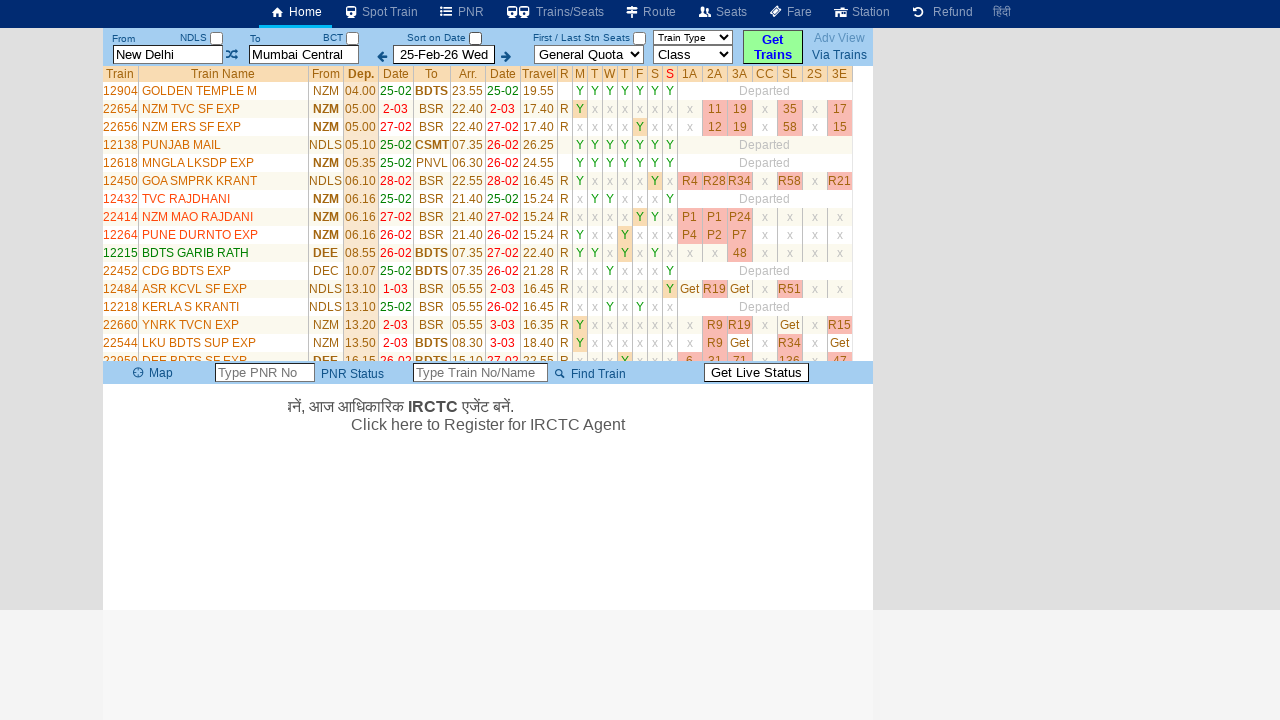

Retrieved train name: PASCHIM EXPRESS
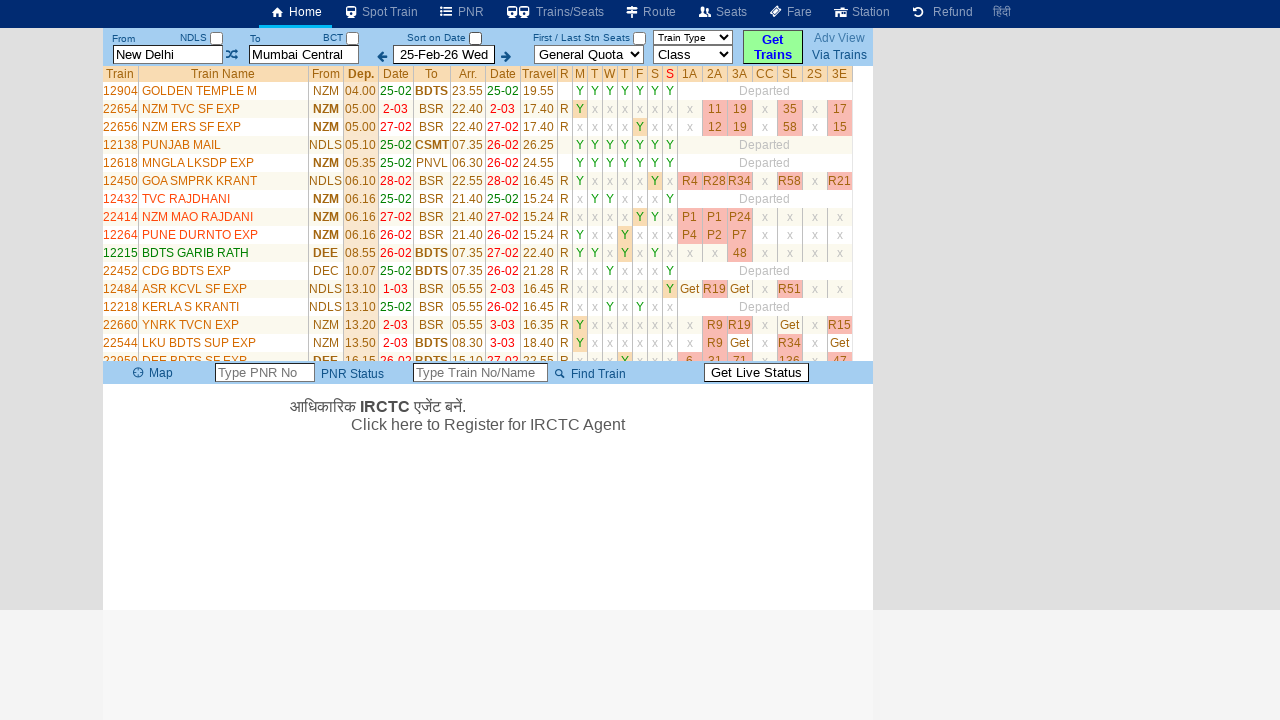

Retrieved train name: MMCT TEJAS RAJ
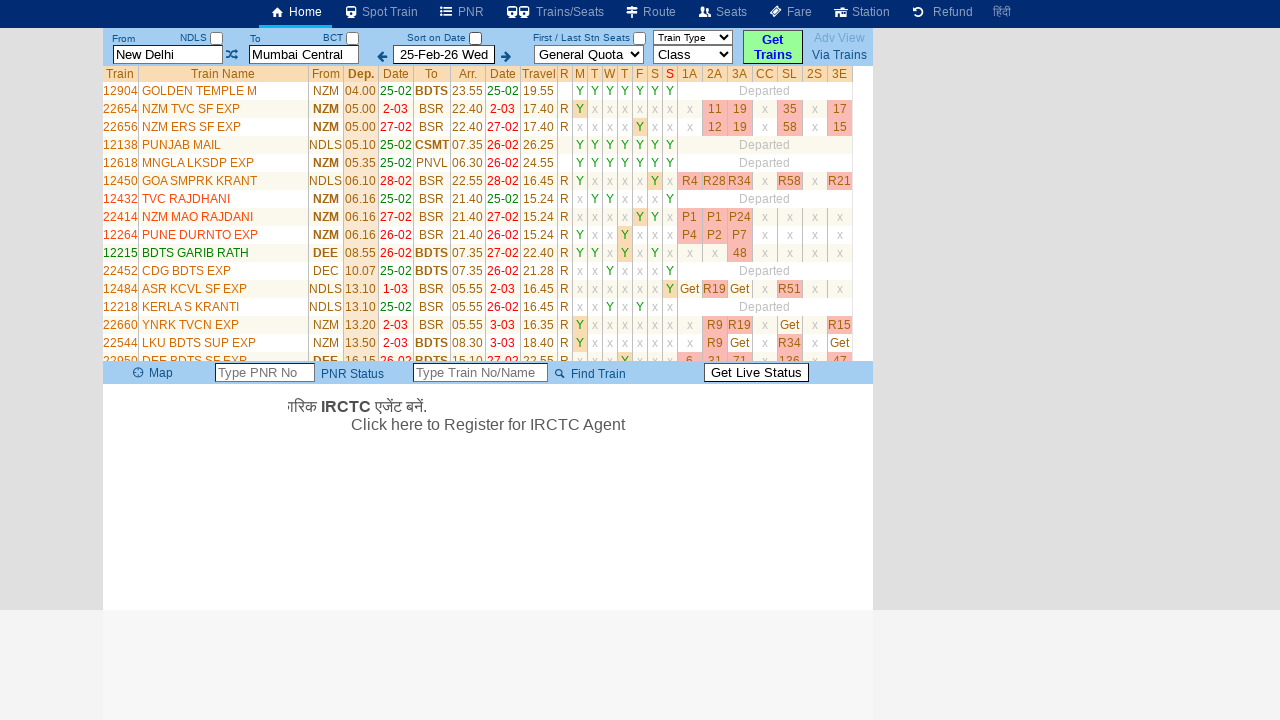

Retrieved train name: CSMT RAJDHANI
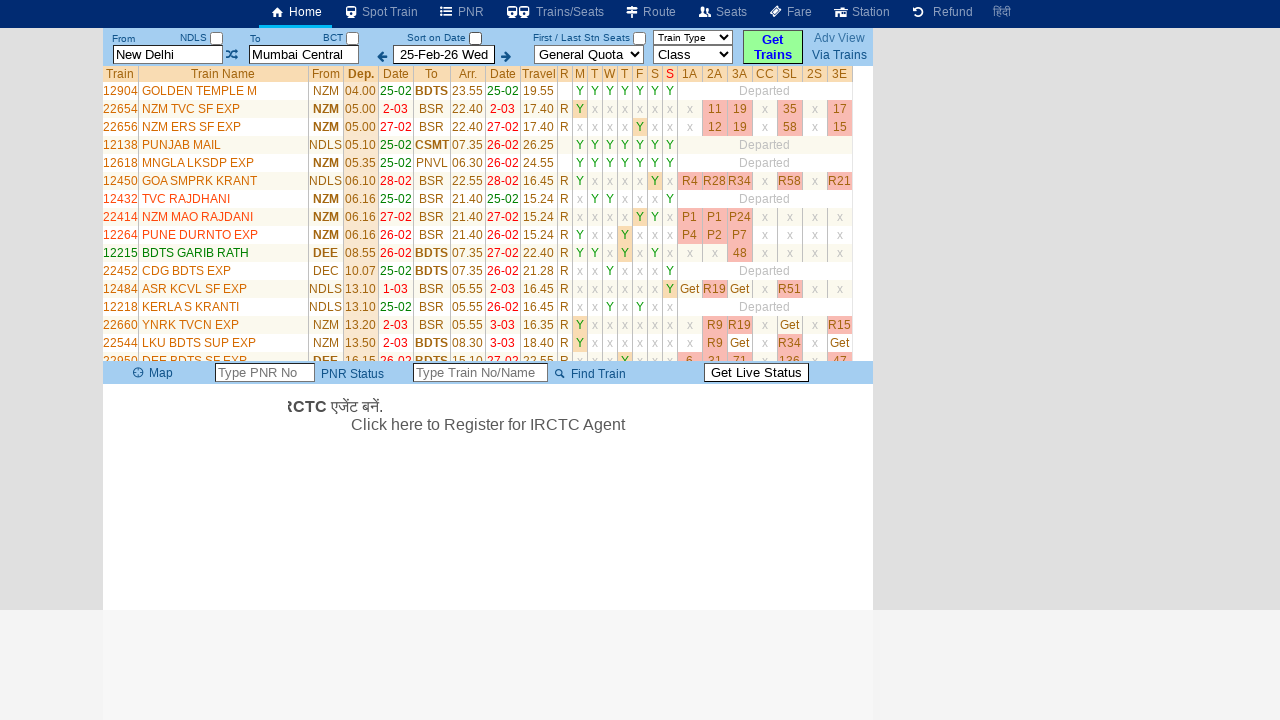

Retrieved train name: AK TEJAS RAJ EX
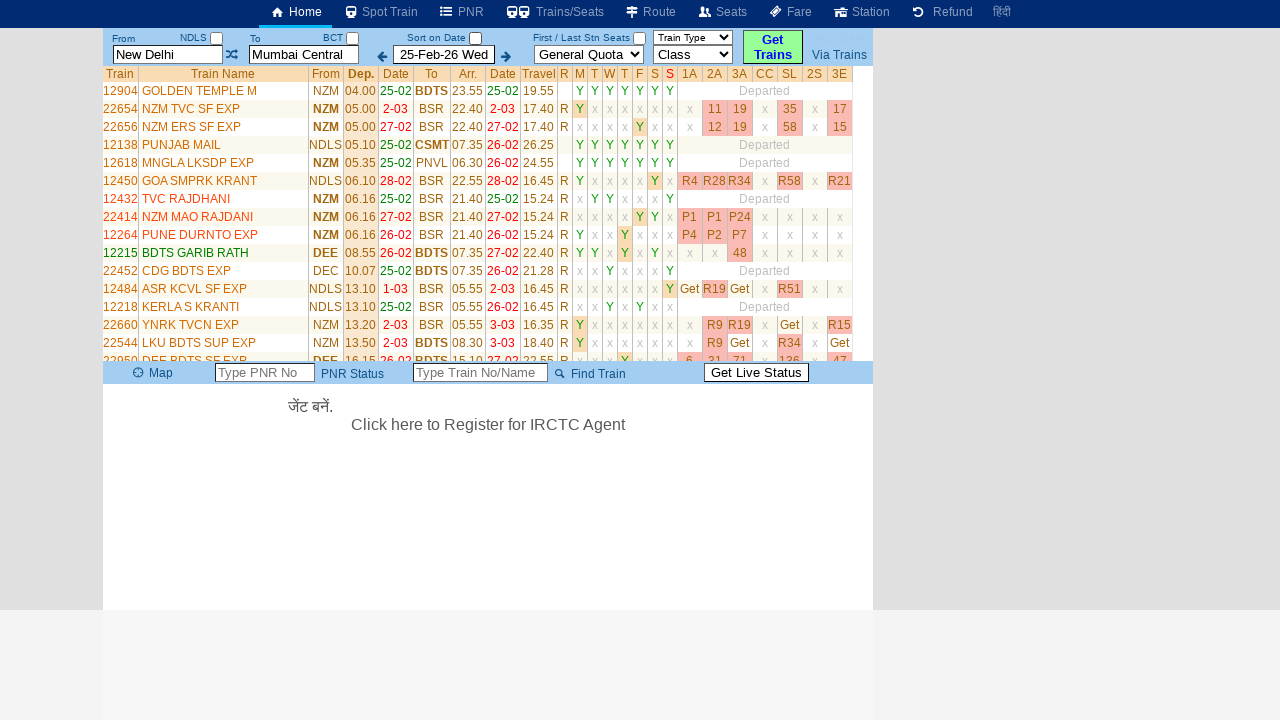

Retrieved train name: HW BDTS EXP
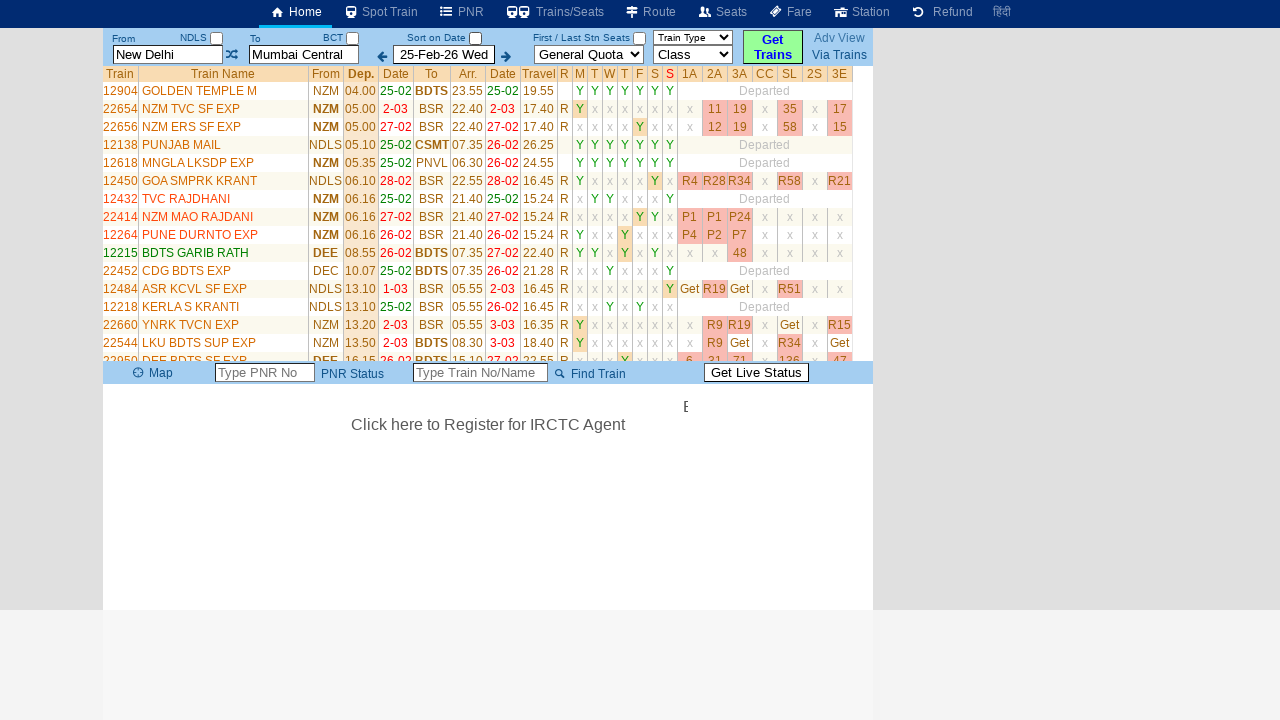

Retrieved train name: ASR CSMT EXP
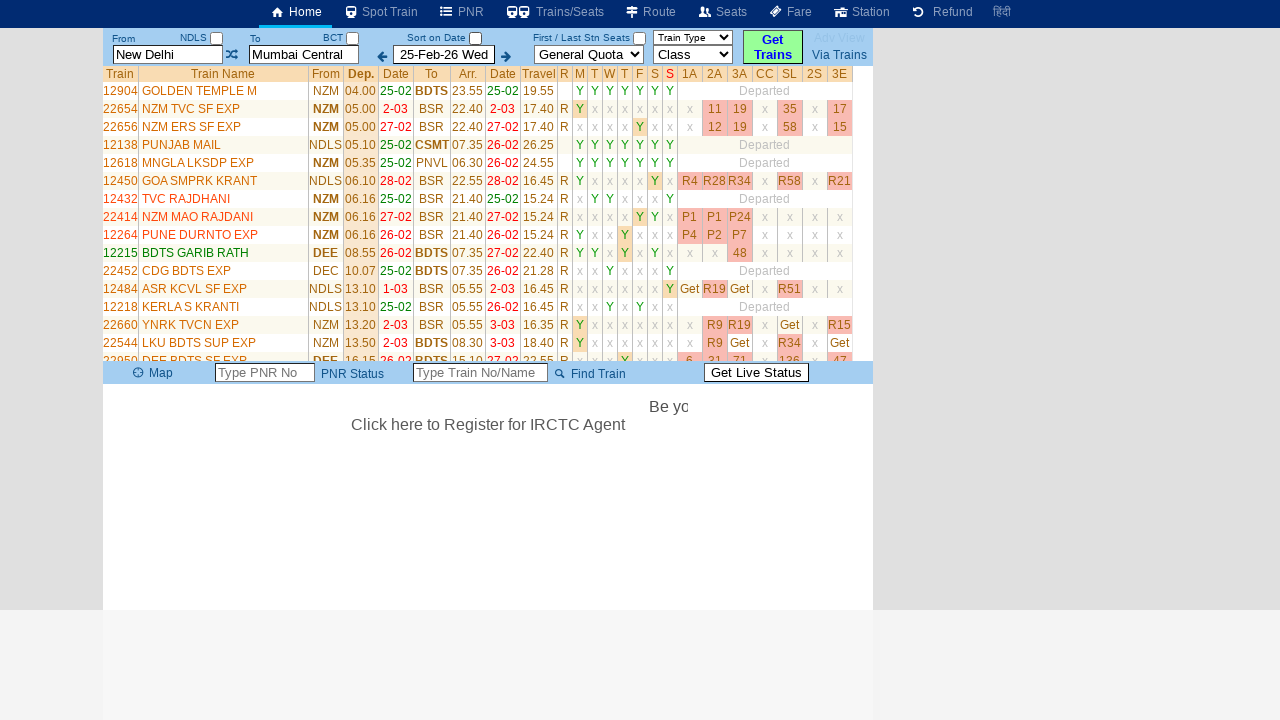

Retrieved train name: NZM PUNE SPL
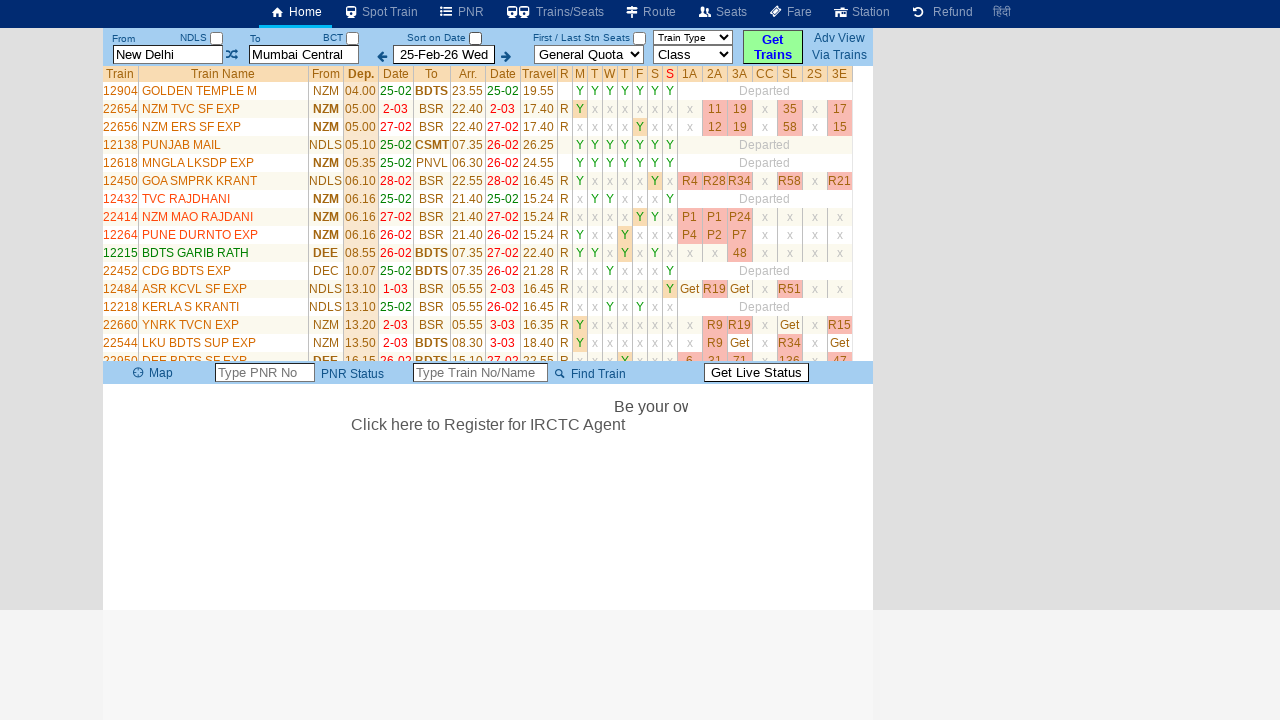

Retrieved train name: DARSHAN EXPRESS
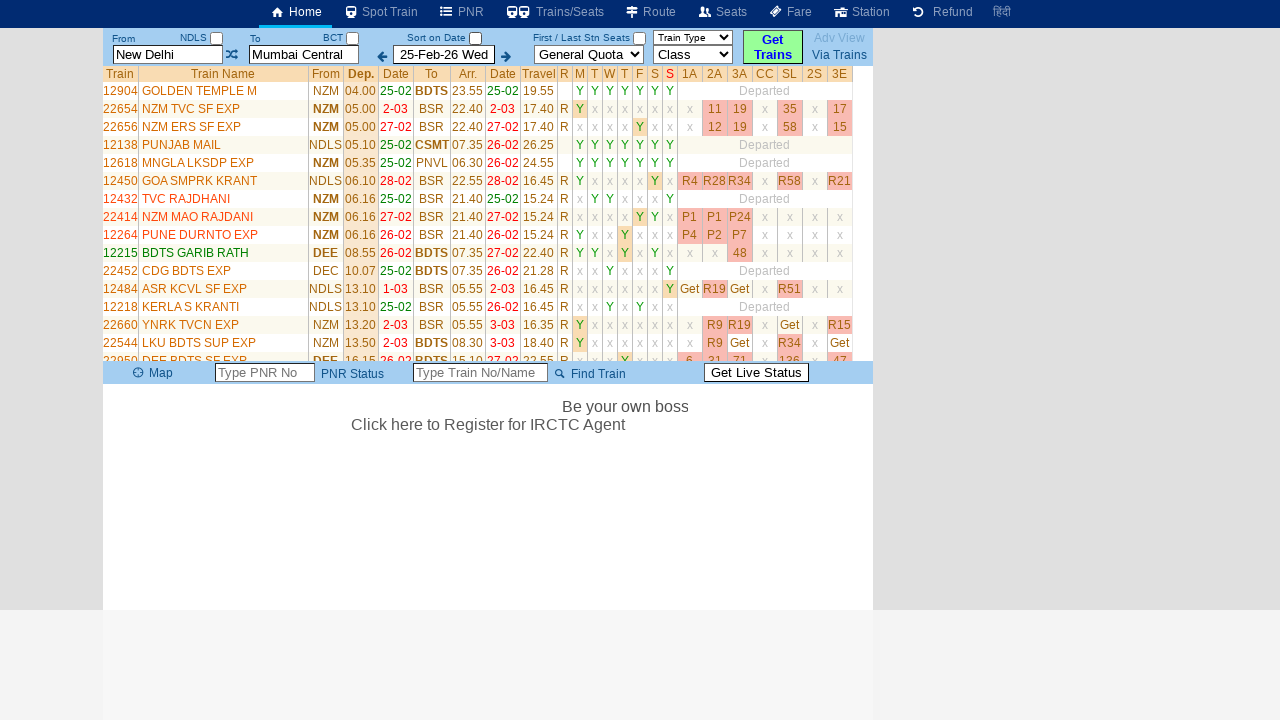

Retrieved train name: NZM ERS DURONTO
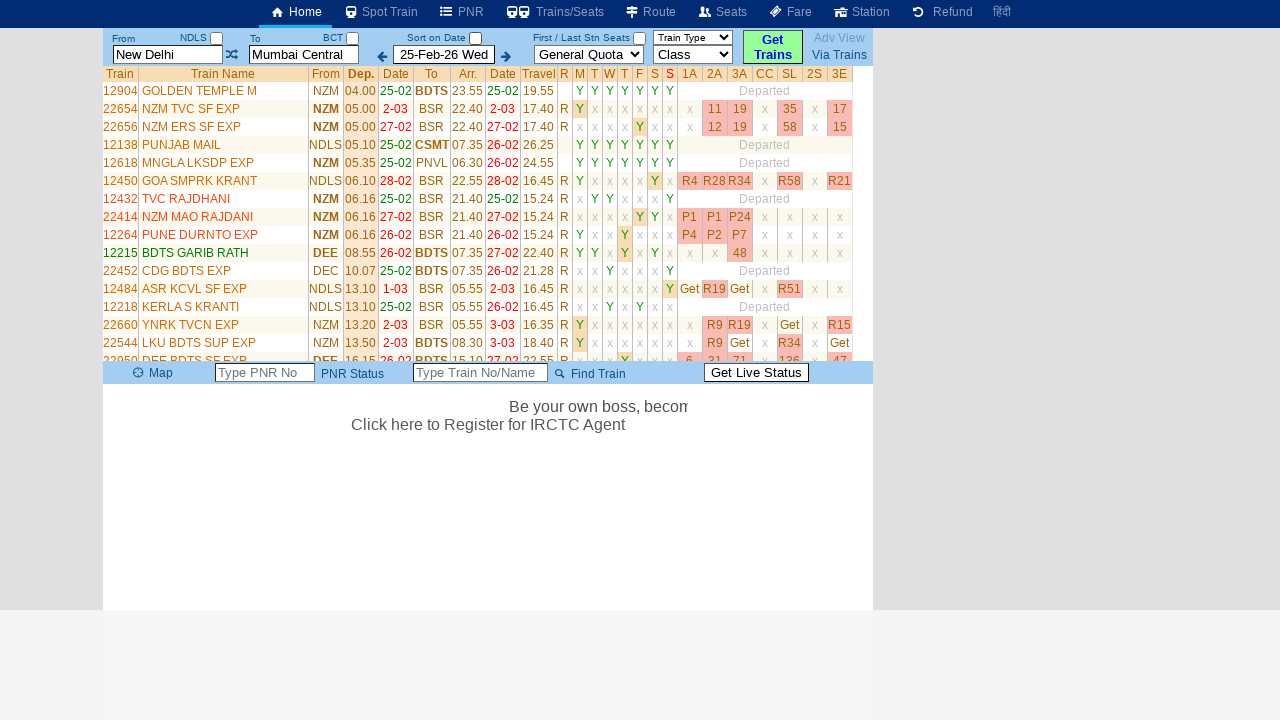

Retrieved train name: SWARAJ EXPRESS
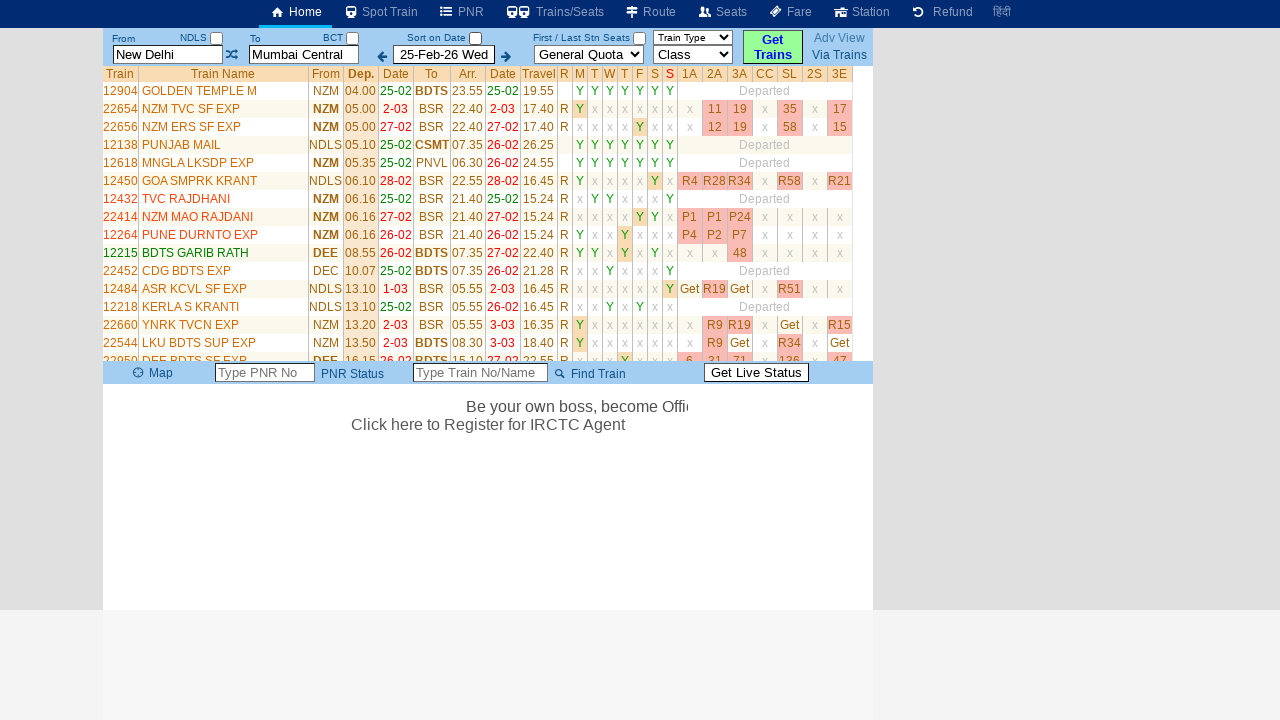

Retrieved train name: MMCT DURONTO
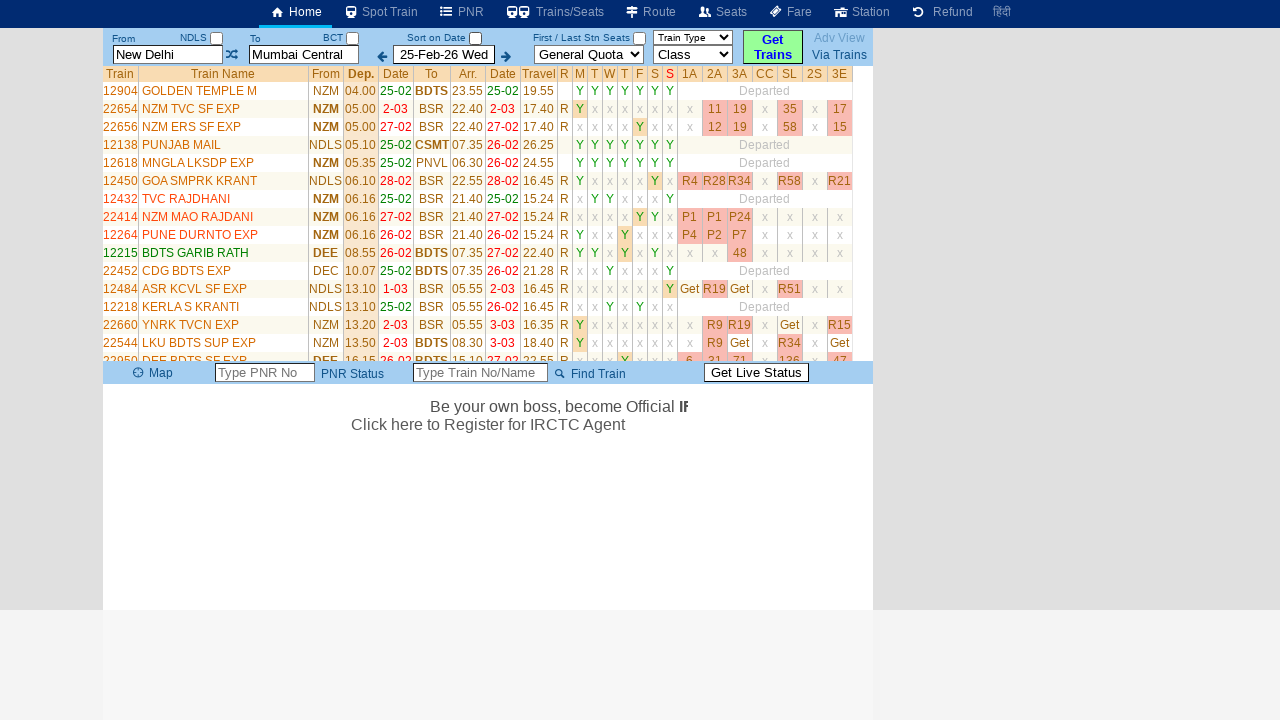

Retrieved train name: HW BDTS SF EXP
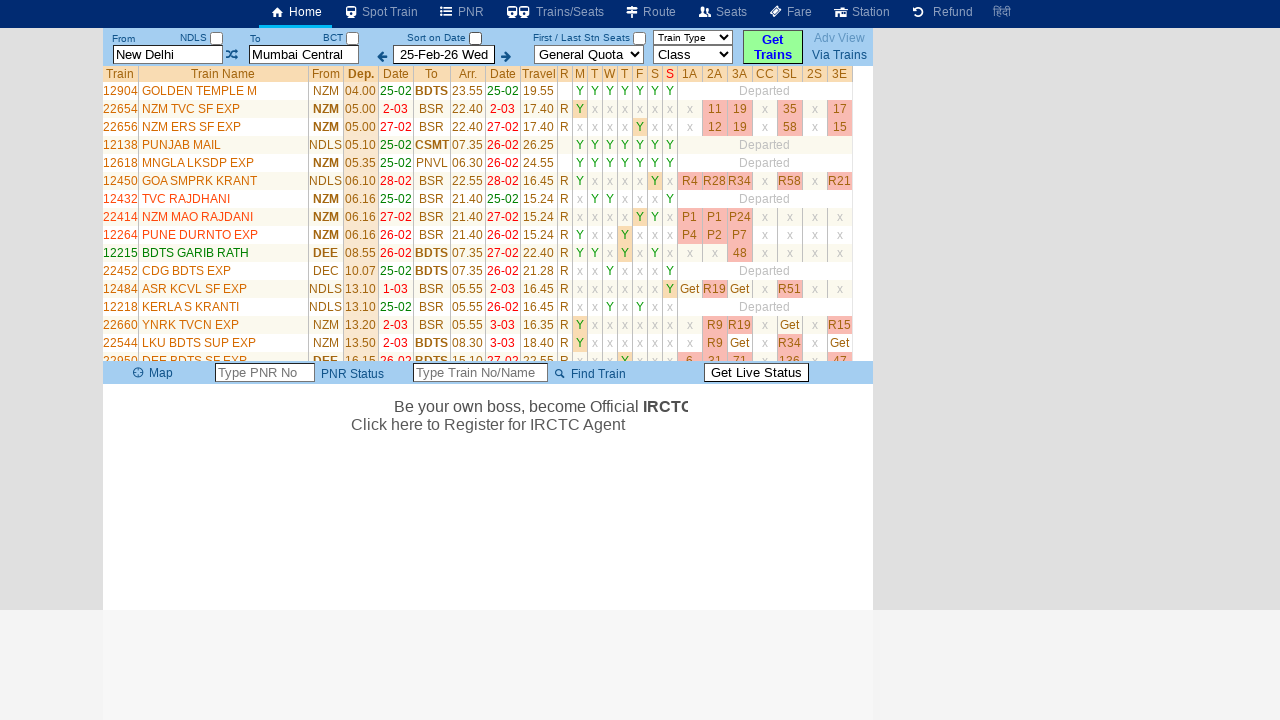

Retrieved train name: NZM TVC EXPRESS
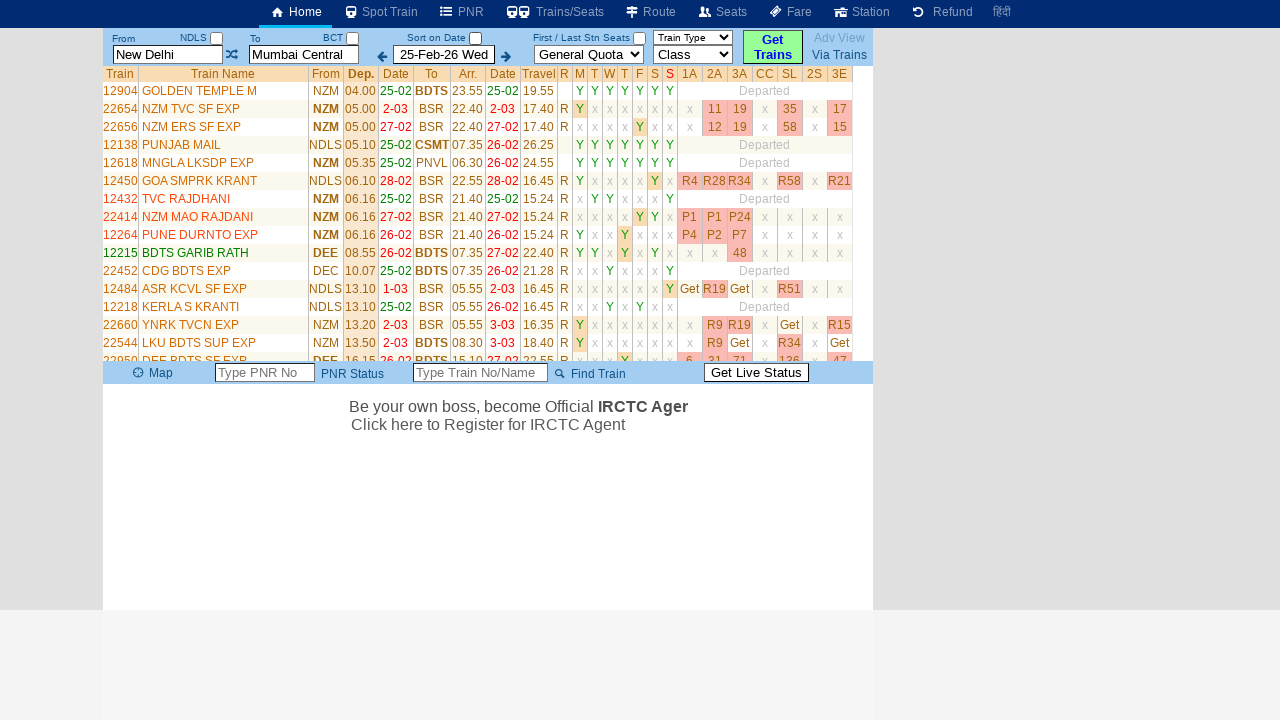

Retrieved train name: DDR SF SPL
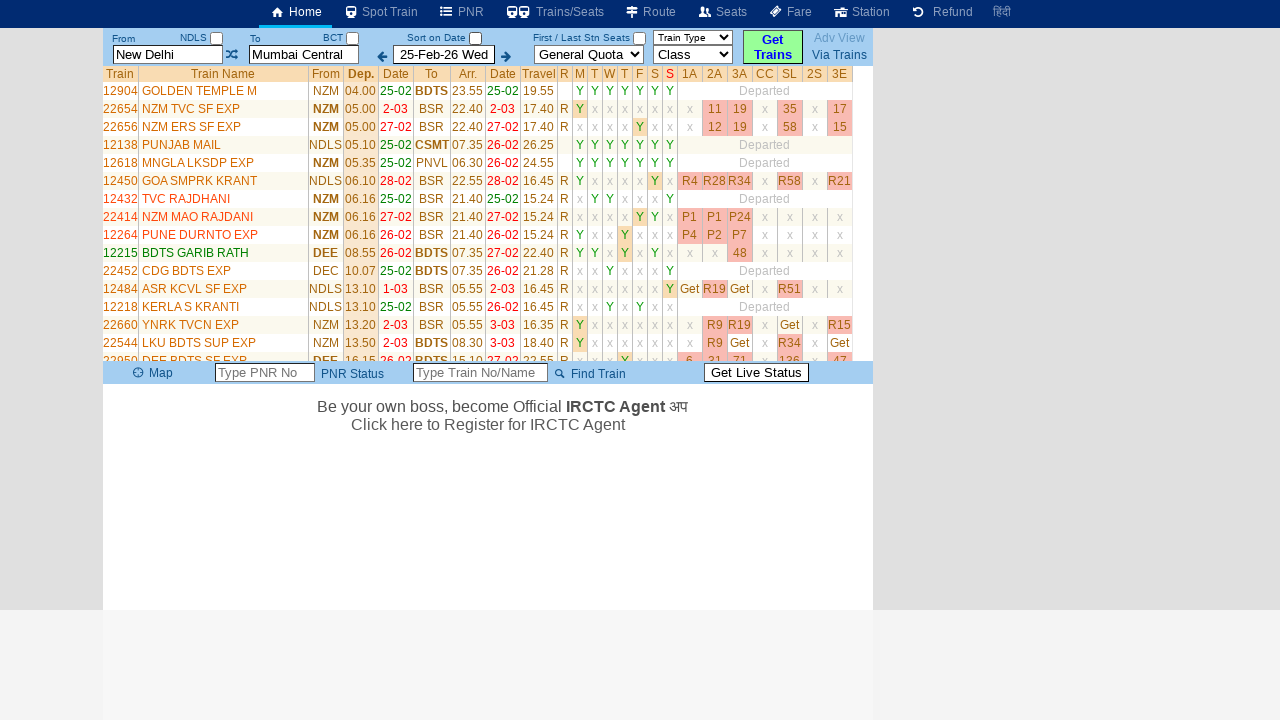

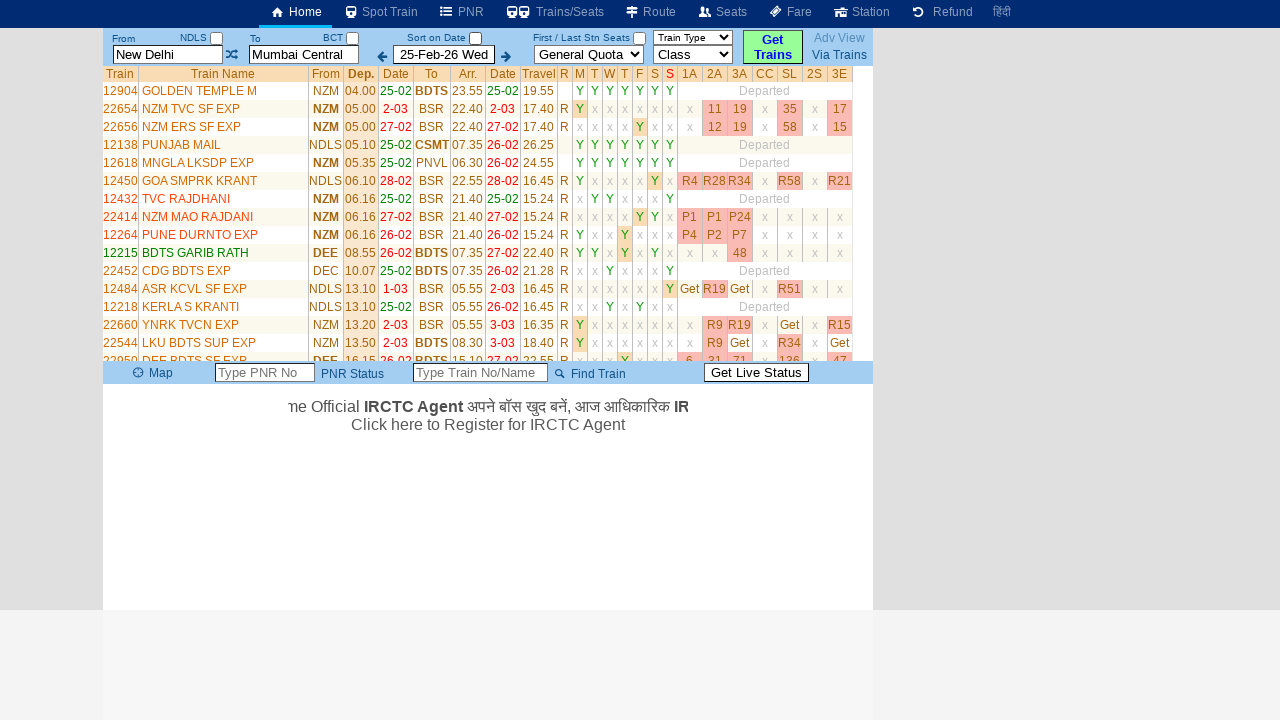